Navigates to the Challenging DOM page and verifies that table columns contain expected text patterns by checking each cell in columns 1-6

Starting URL: http://the-internet.herokuapp.com

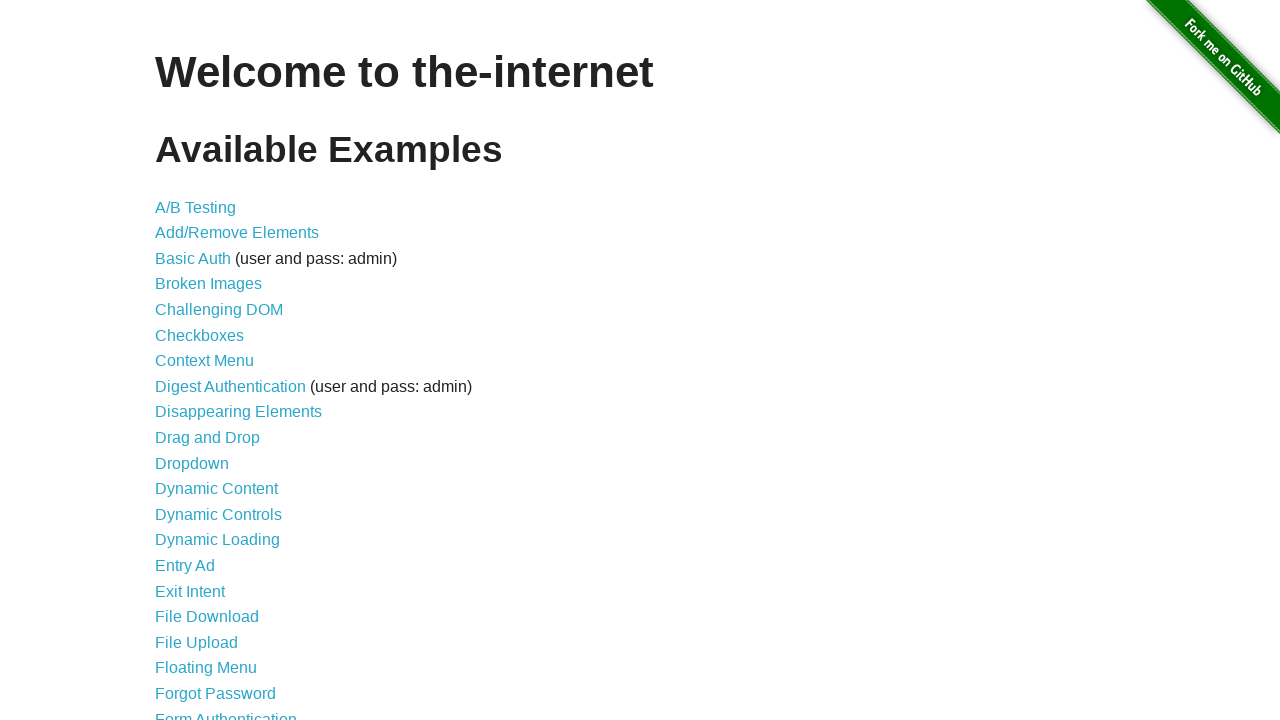

Clicked on the Challenging DOM link at (219, 310) on a[href='/challenging_dom']
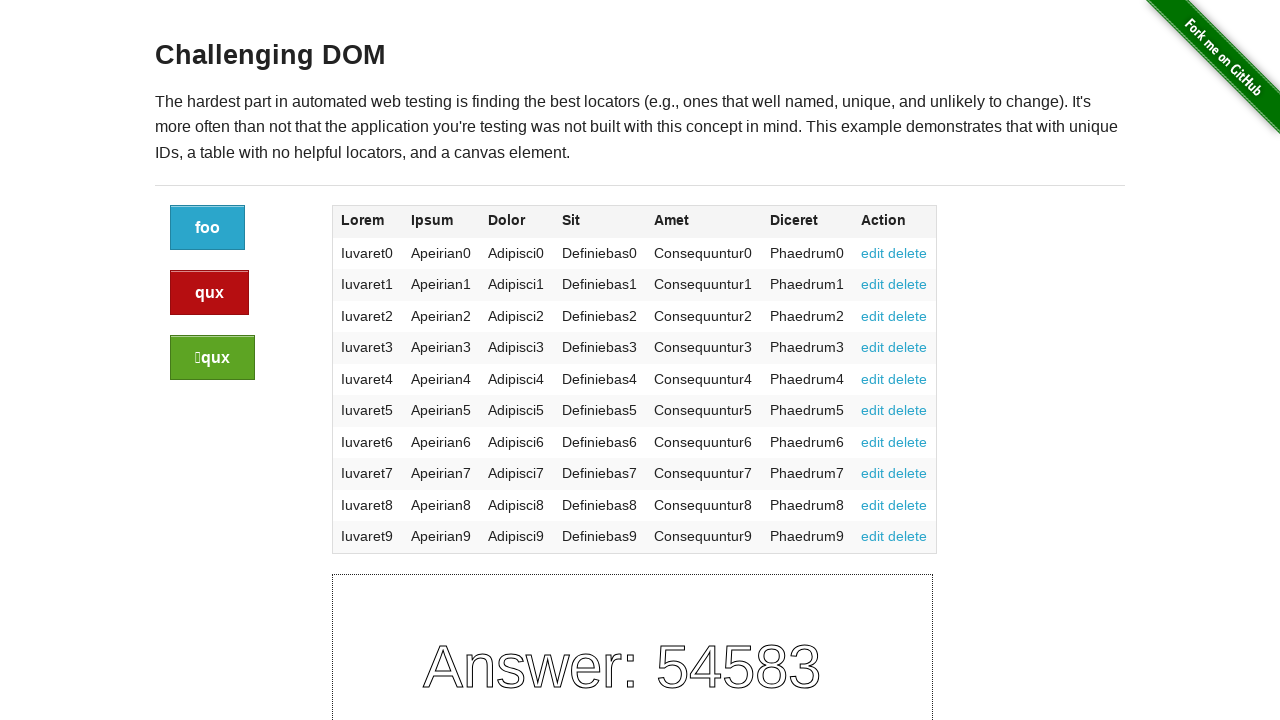

Table body loaded
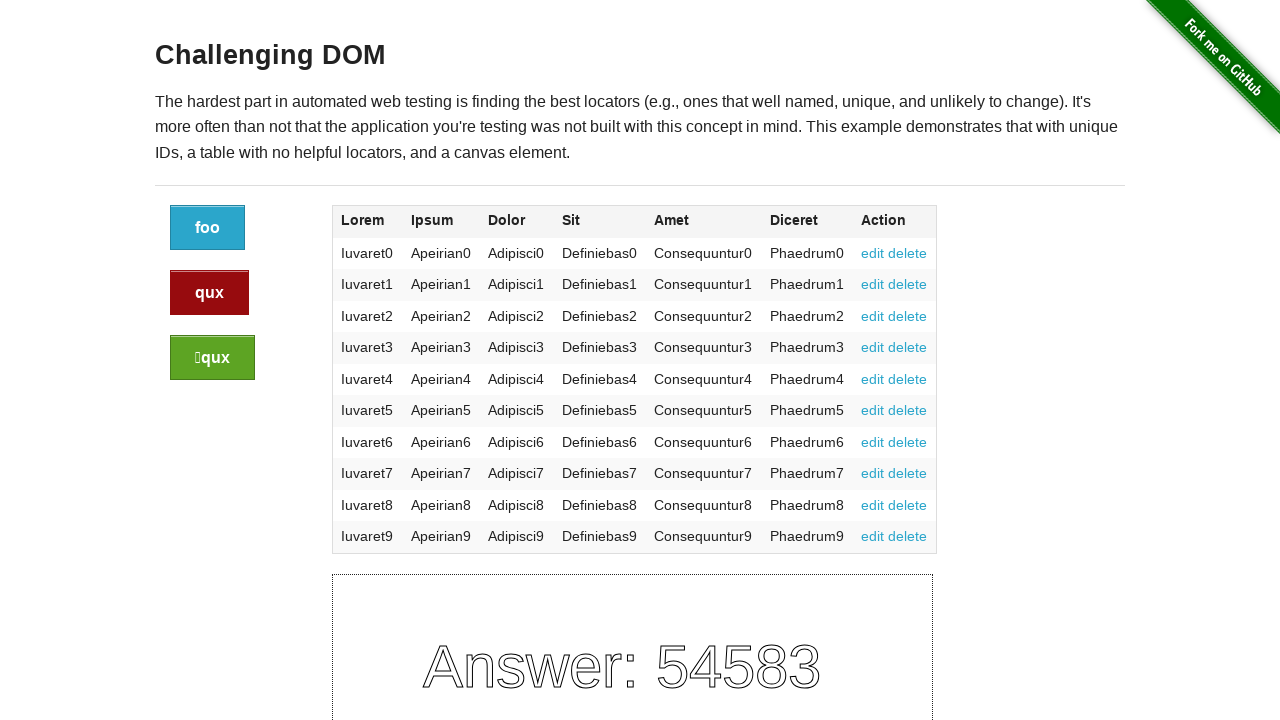

Retrieved all cells from column 1
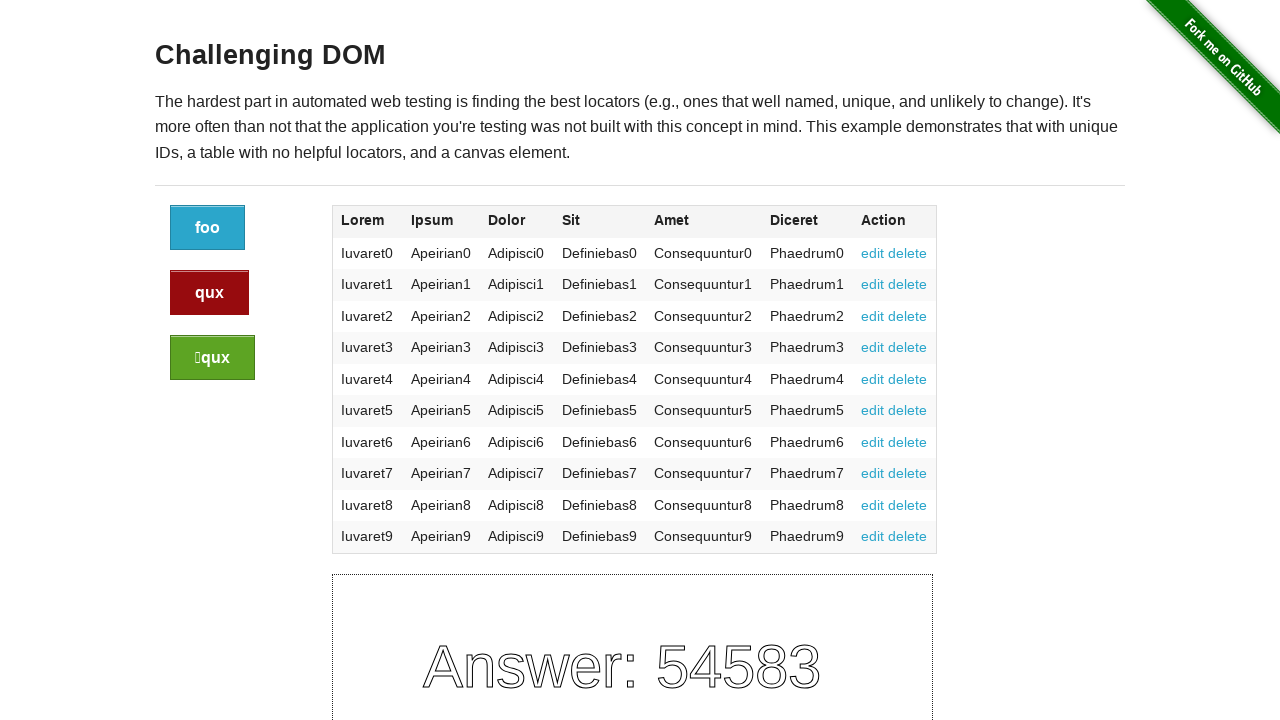

Verified column 1, row 0 contains 'Iuvaret0'
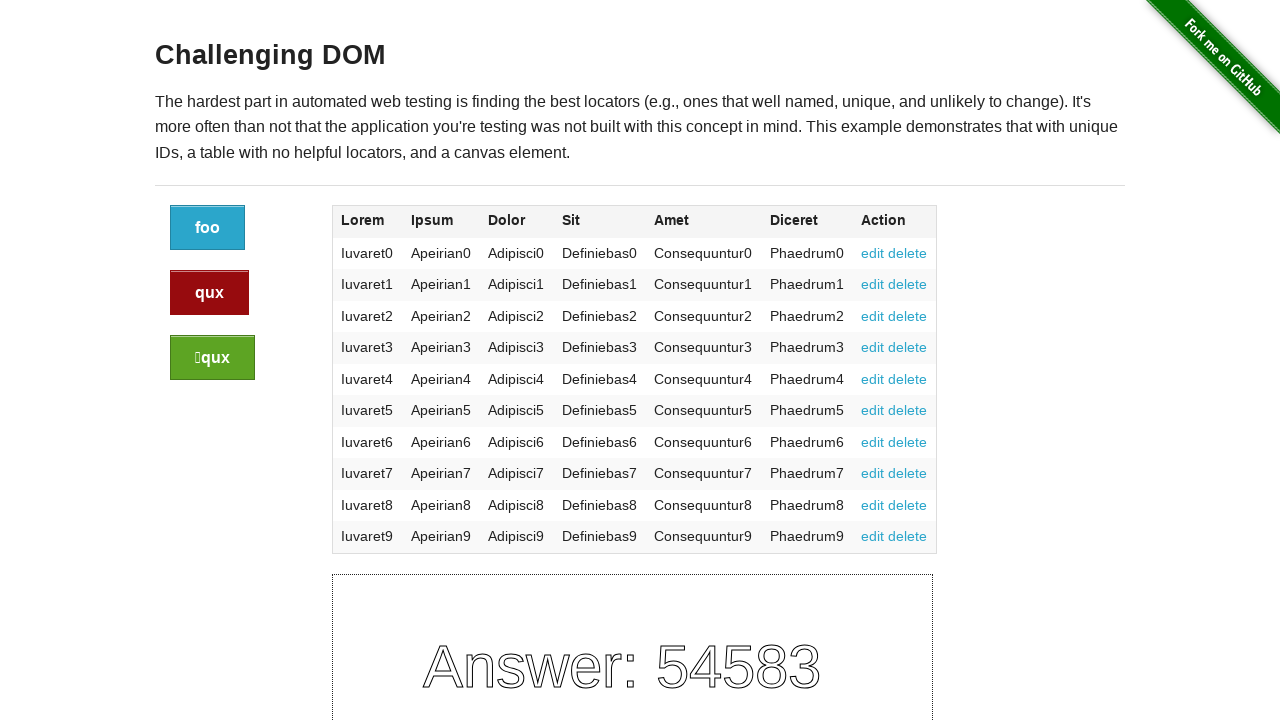

Verified column 1, row 1 contains 'Iuvaret1'
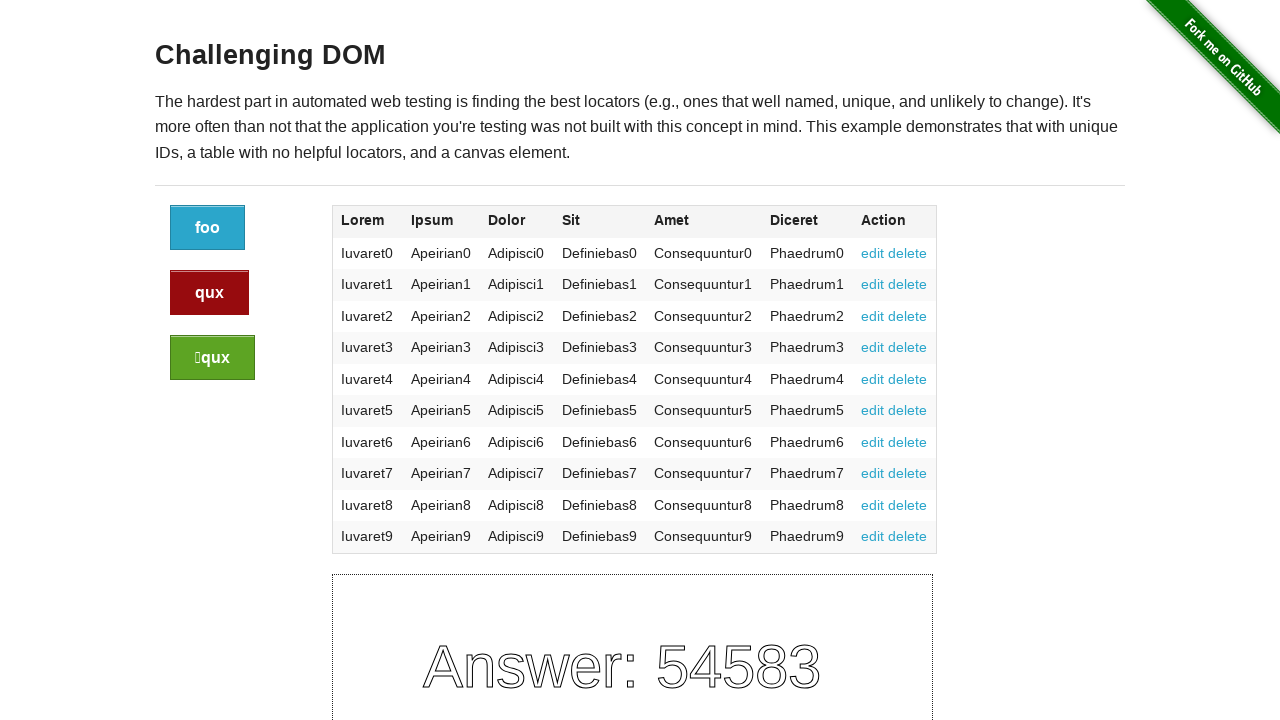

Verified column 1, row 2 contains 'Iuvaret2'
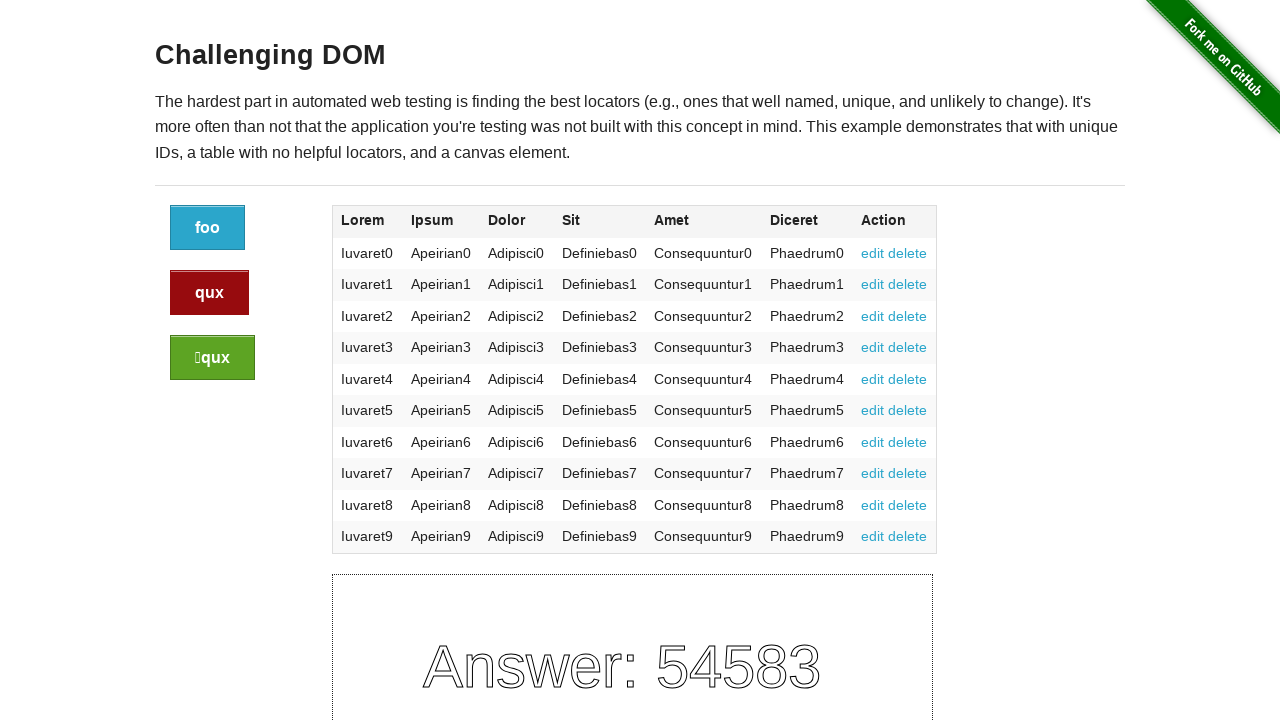

Verified column 1, row 3 contains 'Iuvaret3'
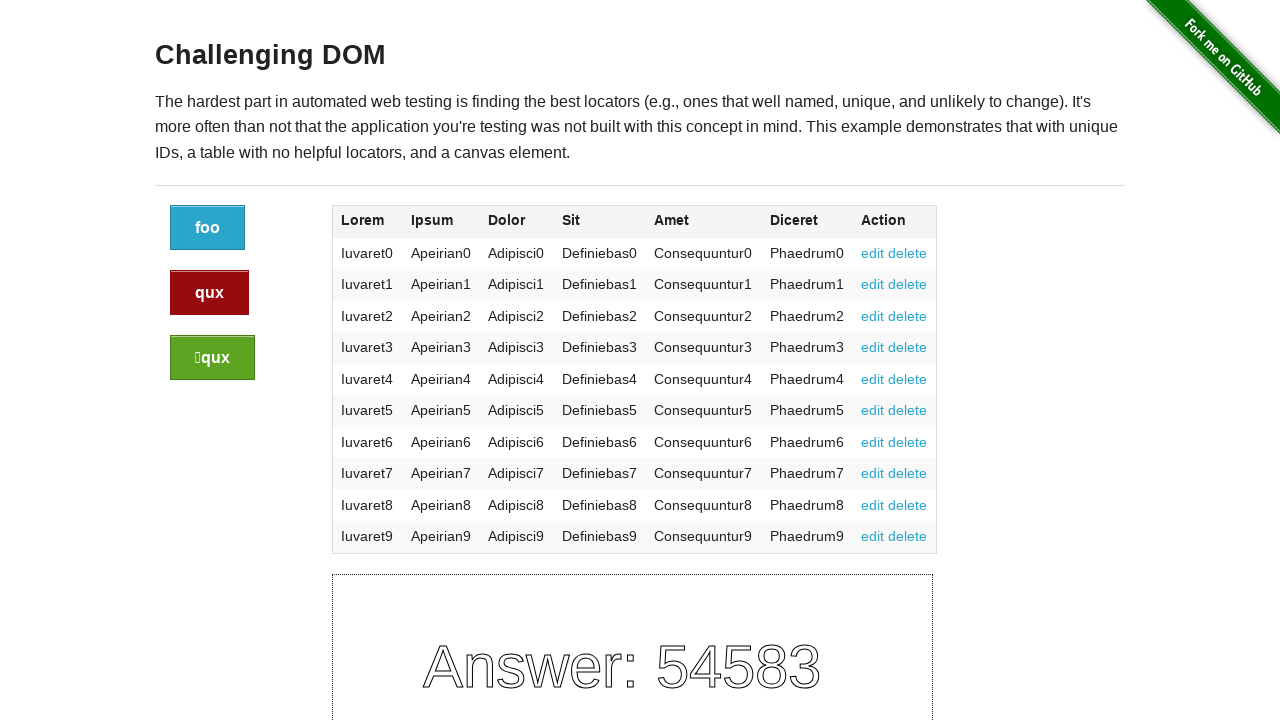

Verified column 1, row 4 contains 'Iuvaret4'
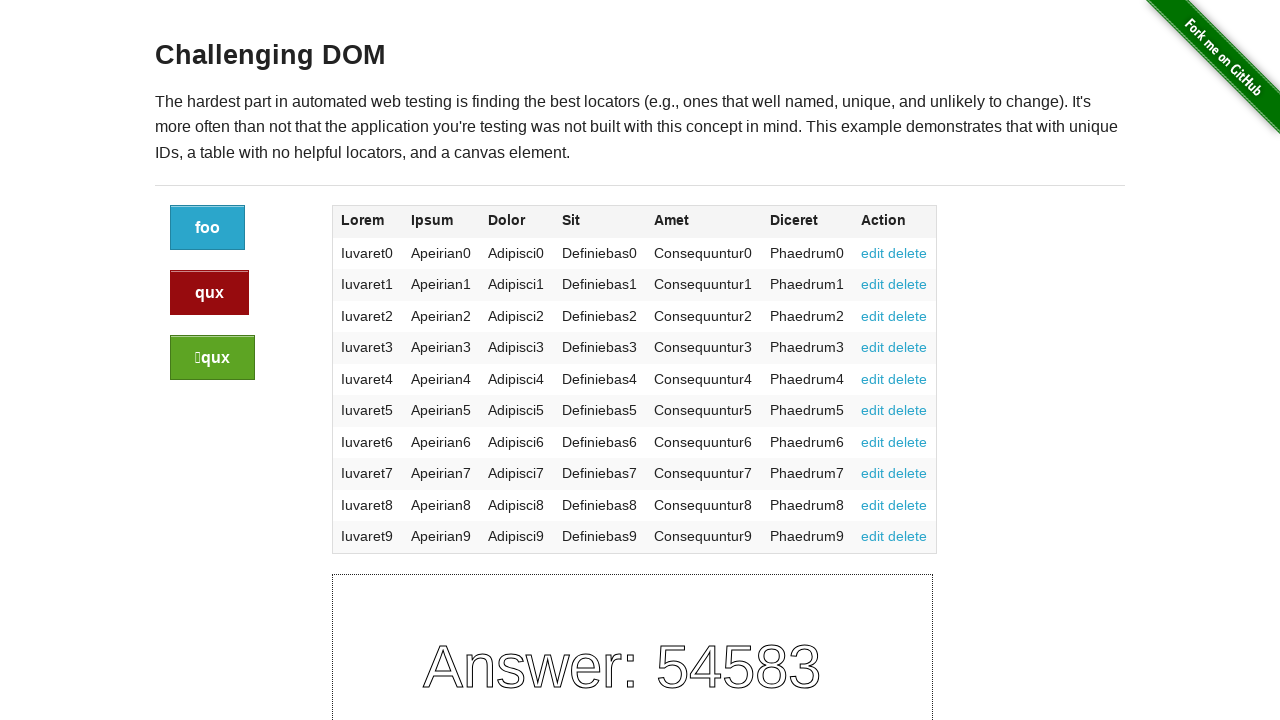

Verified column 1, row 5 contains 'Iuvaret5'
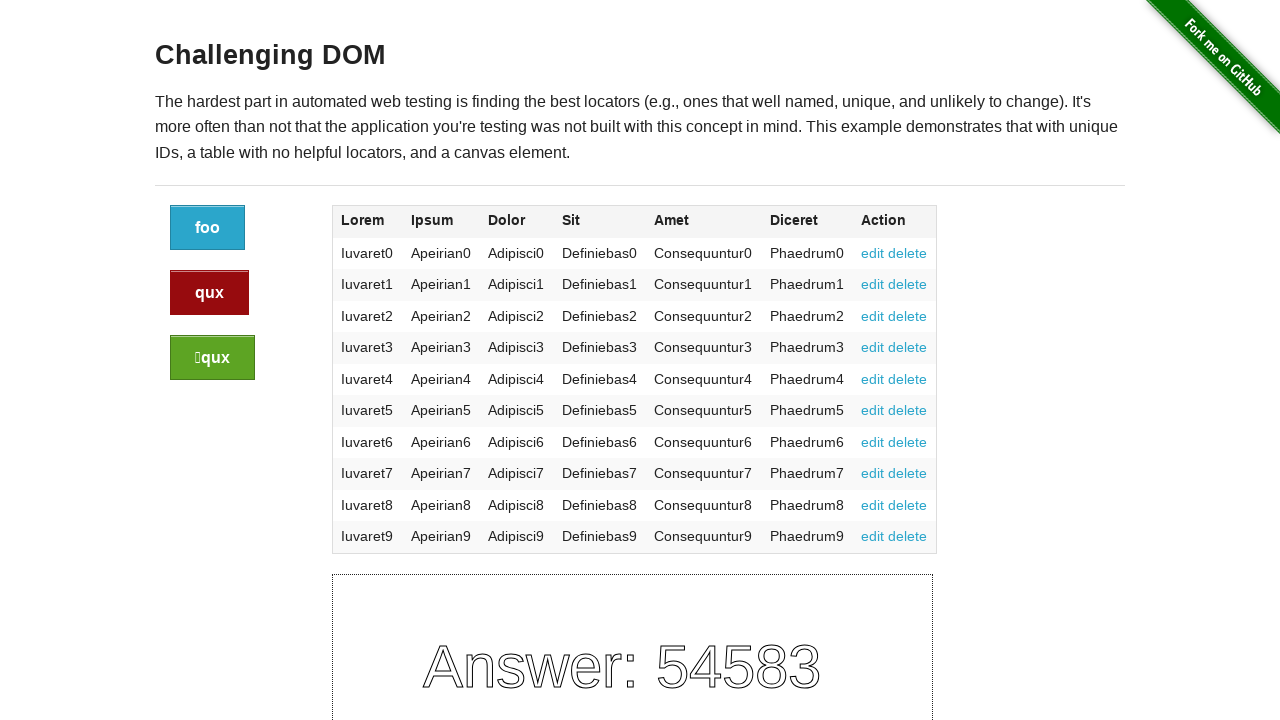

Verified column 1, row 6 contains 'Iuvaret6'
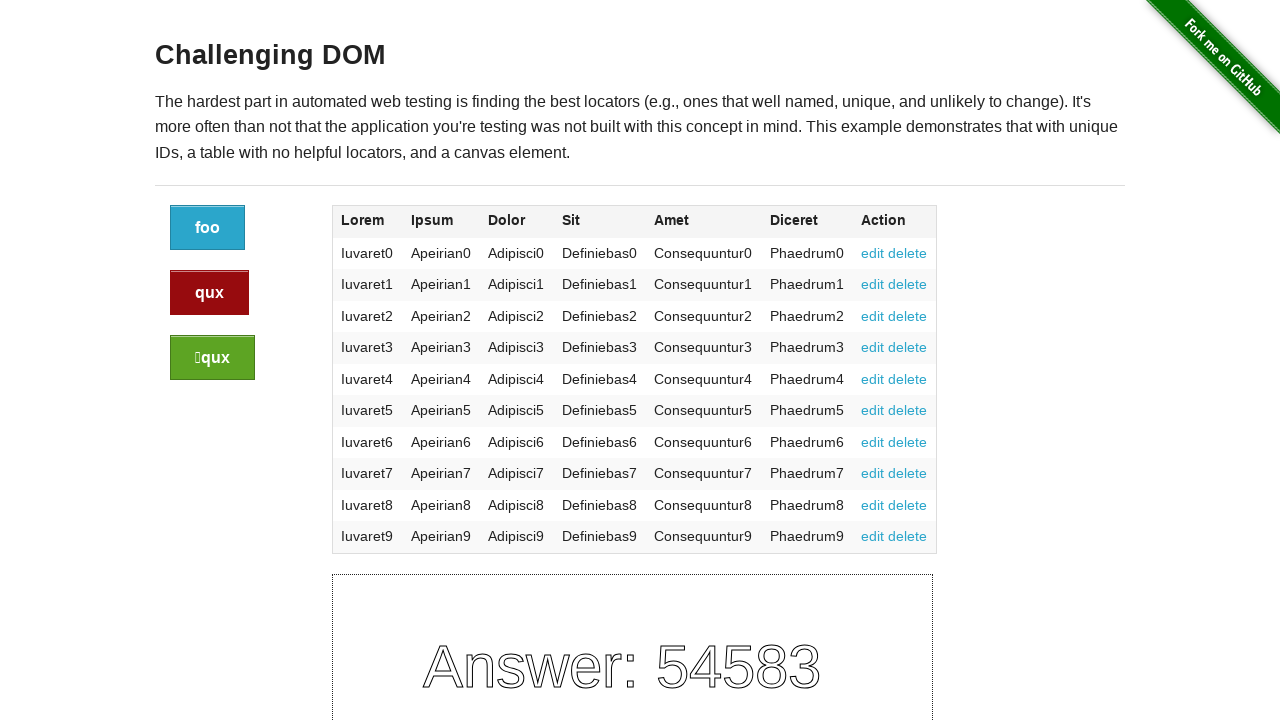

Verified column 1, row 7 contains 'Iuvaret7'
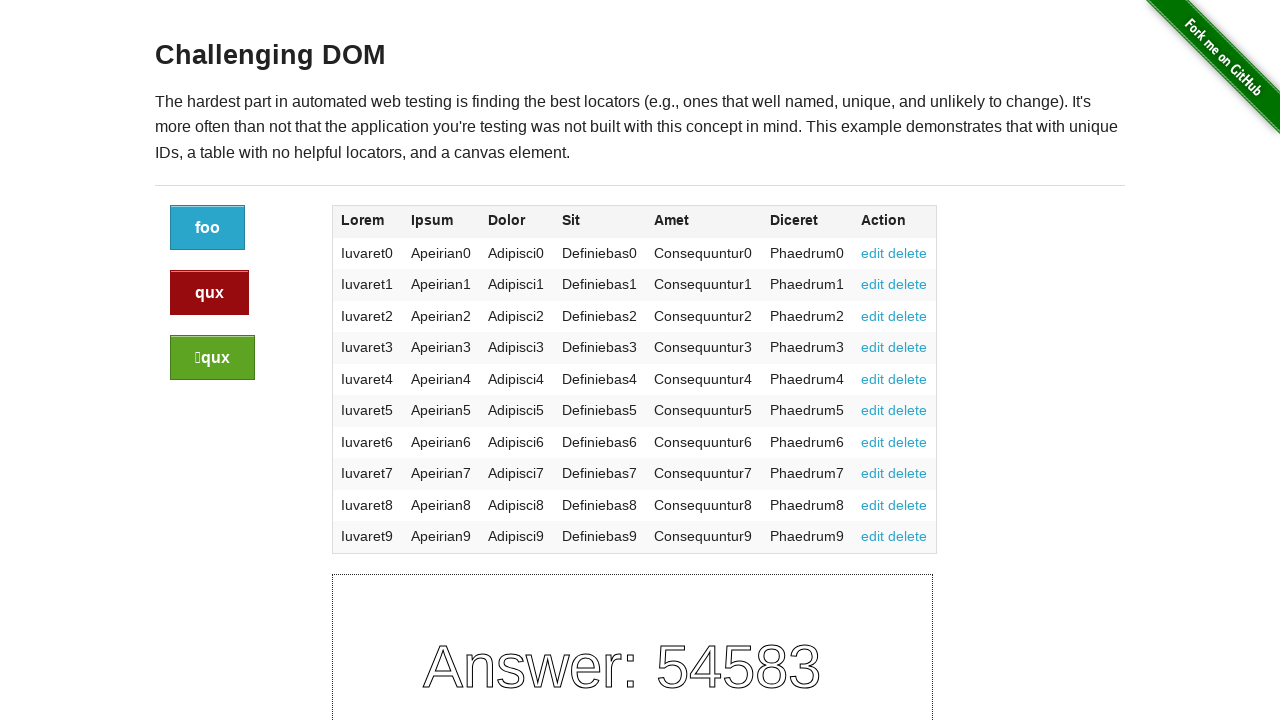

Verified column 1, row 8 contains 'Iuvaret8'
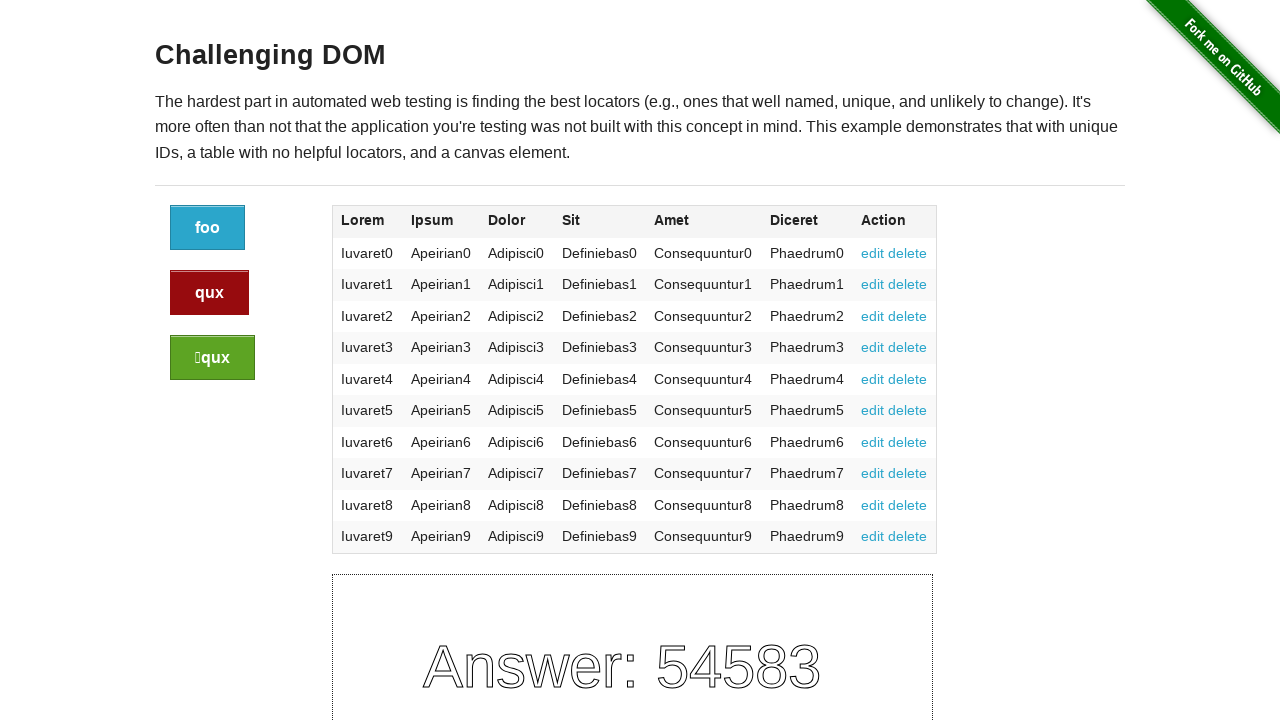

Verified column 1, row 9 contains 'Iuvaret9'
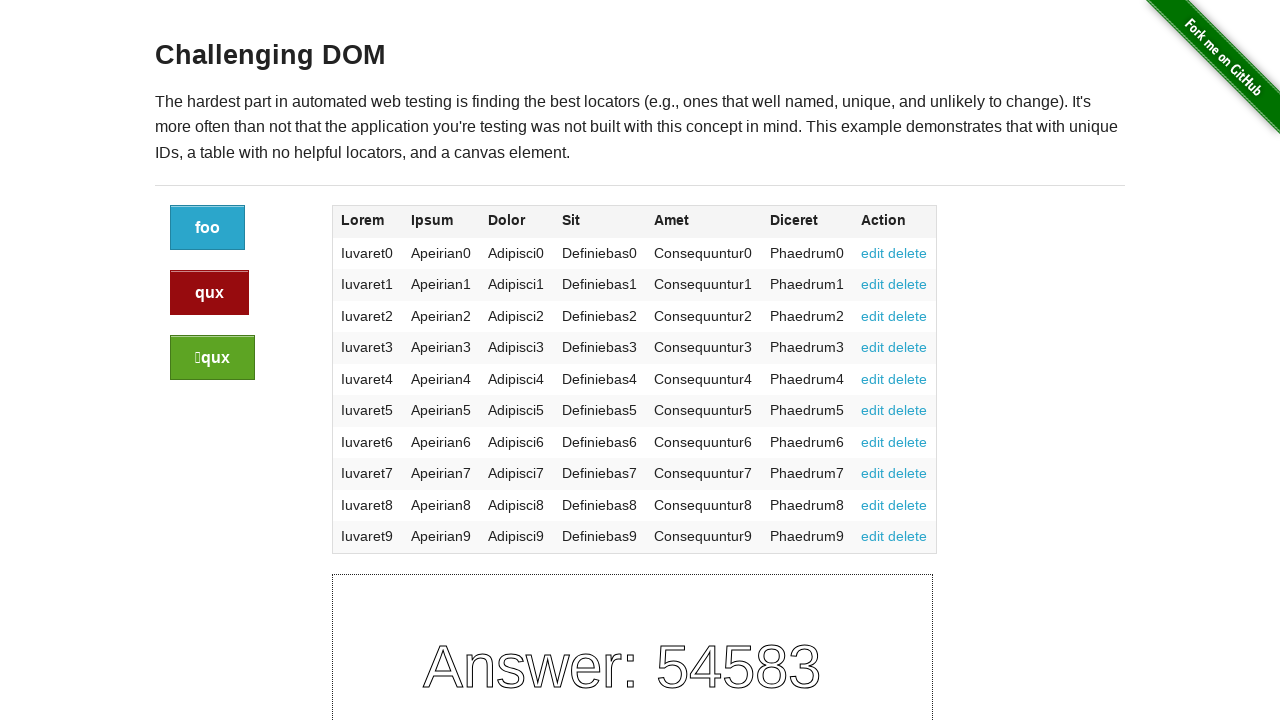

Retrieved all cells from column 2
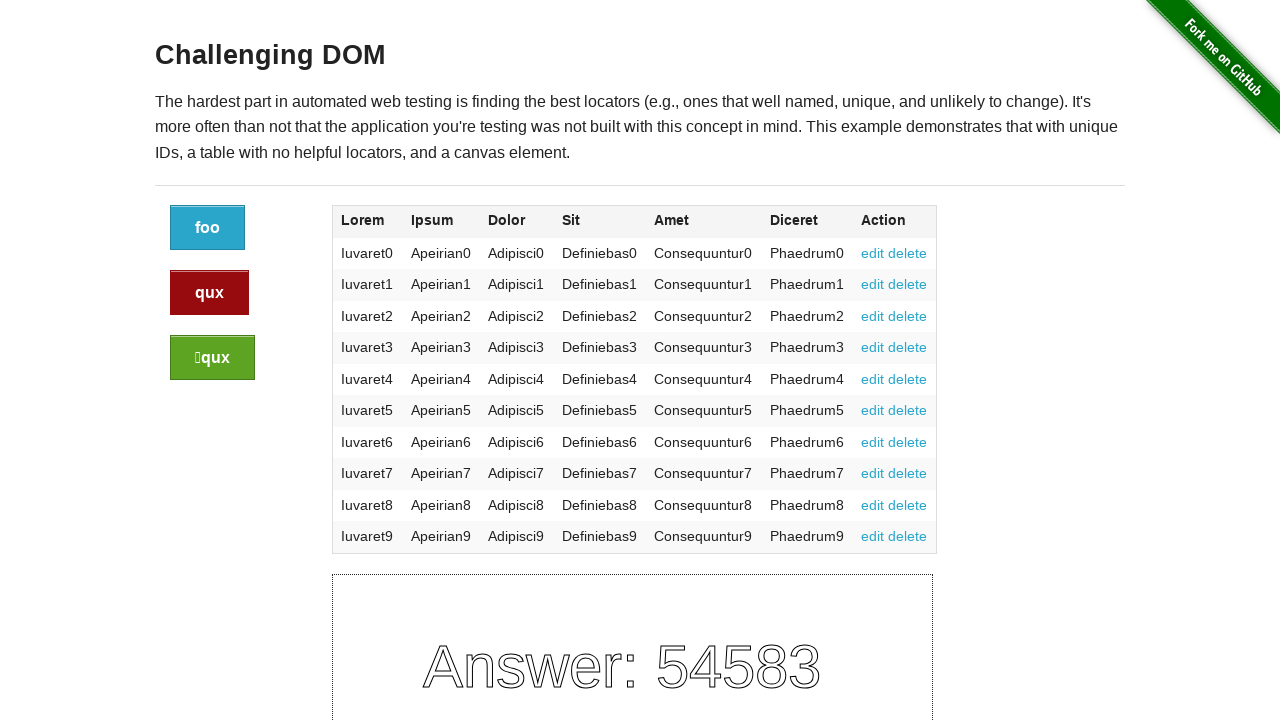

Verified column 2, row 0 contains 'Apeirian0'
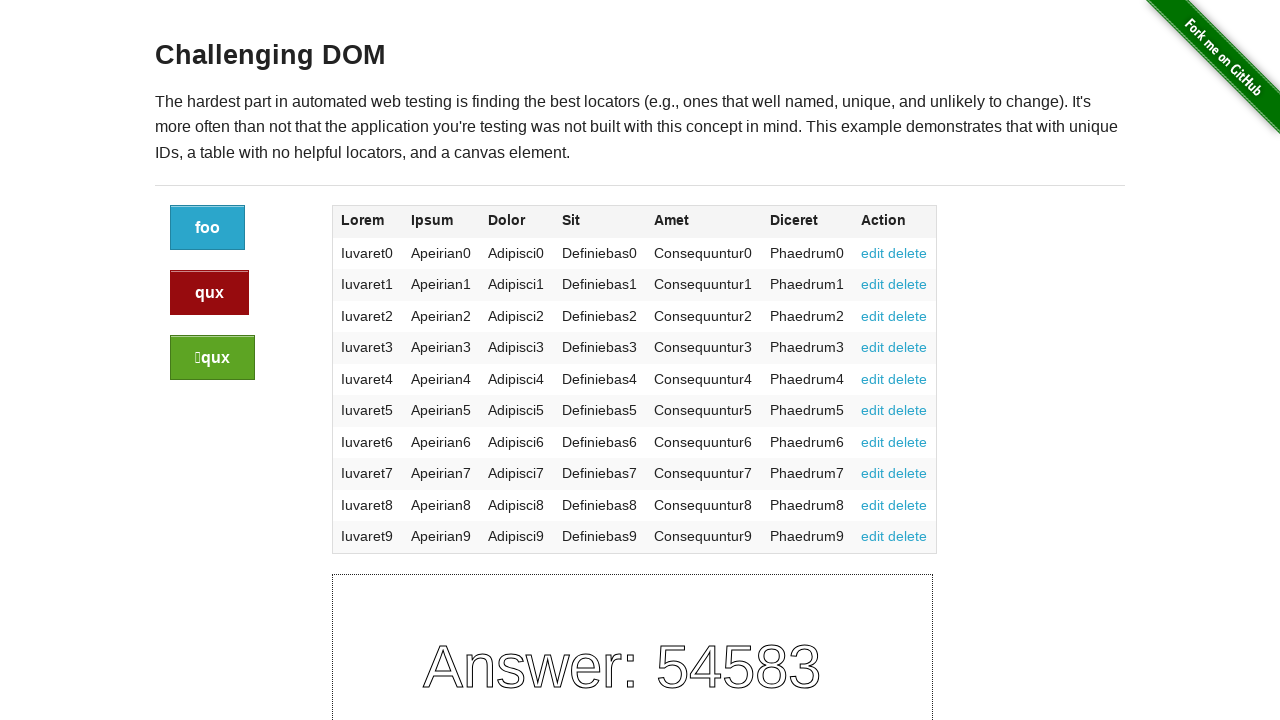

Verified column 2, row 1 contains 'Apeirian1'
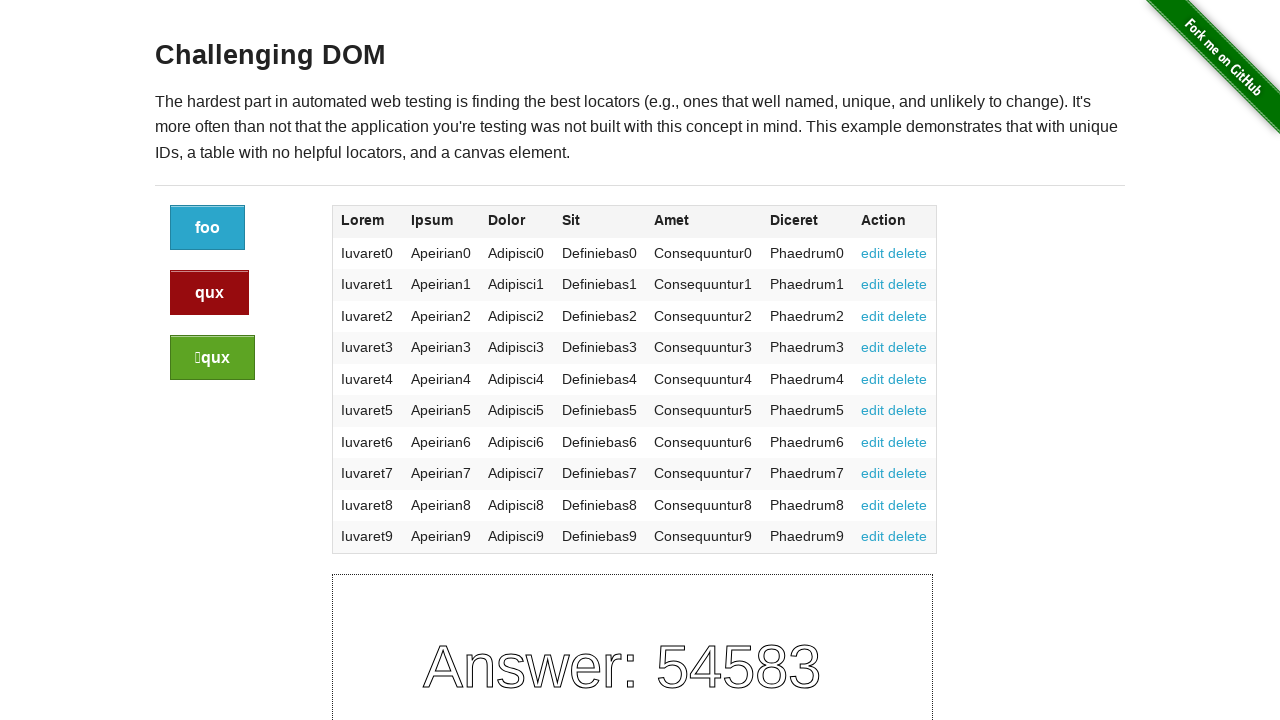

Verified column 2, row 2 contains 'Apeirian2'
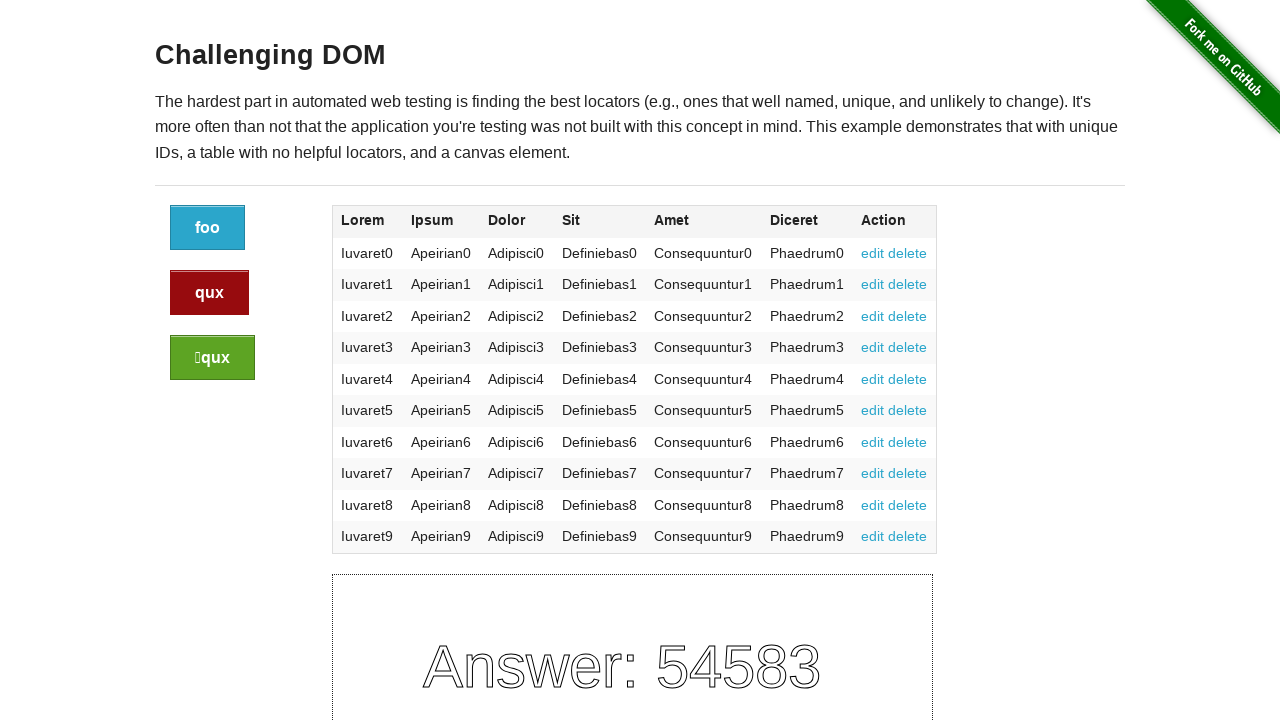

Verified column 2, row 3 contains 'Apeirian3'
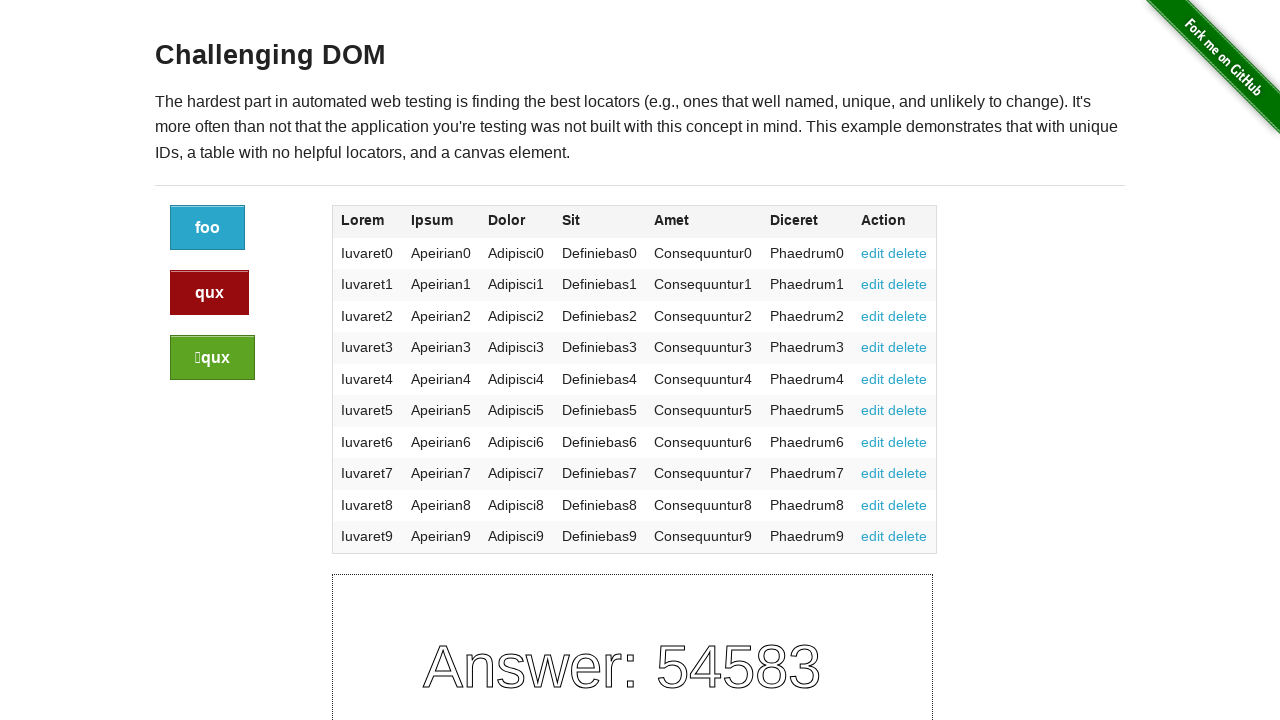

Verified column 2, row 4 contains 'Apeirian4'
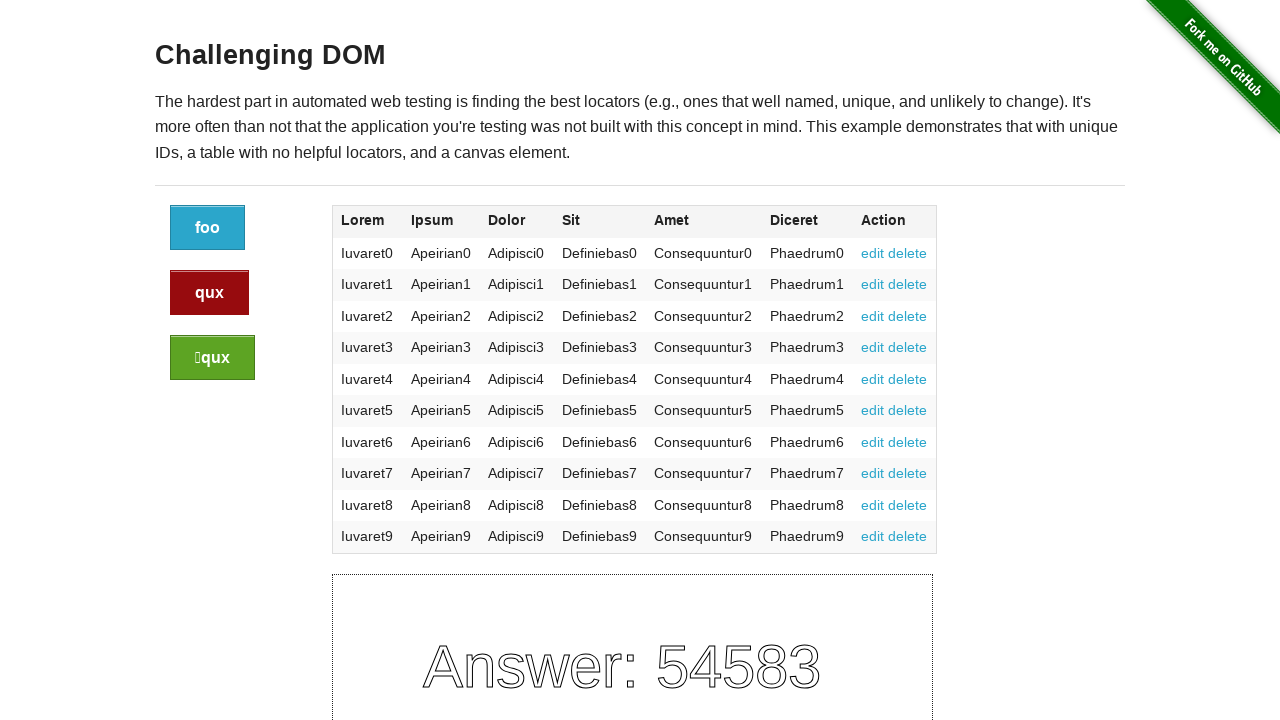

Verified column 2, row 5 contains 'Apeirian5'
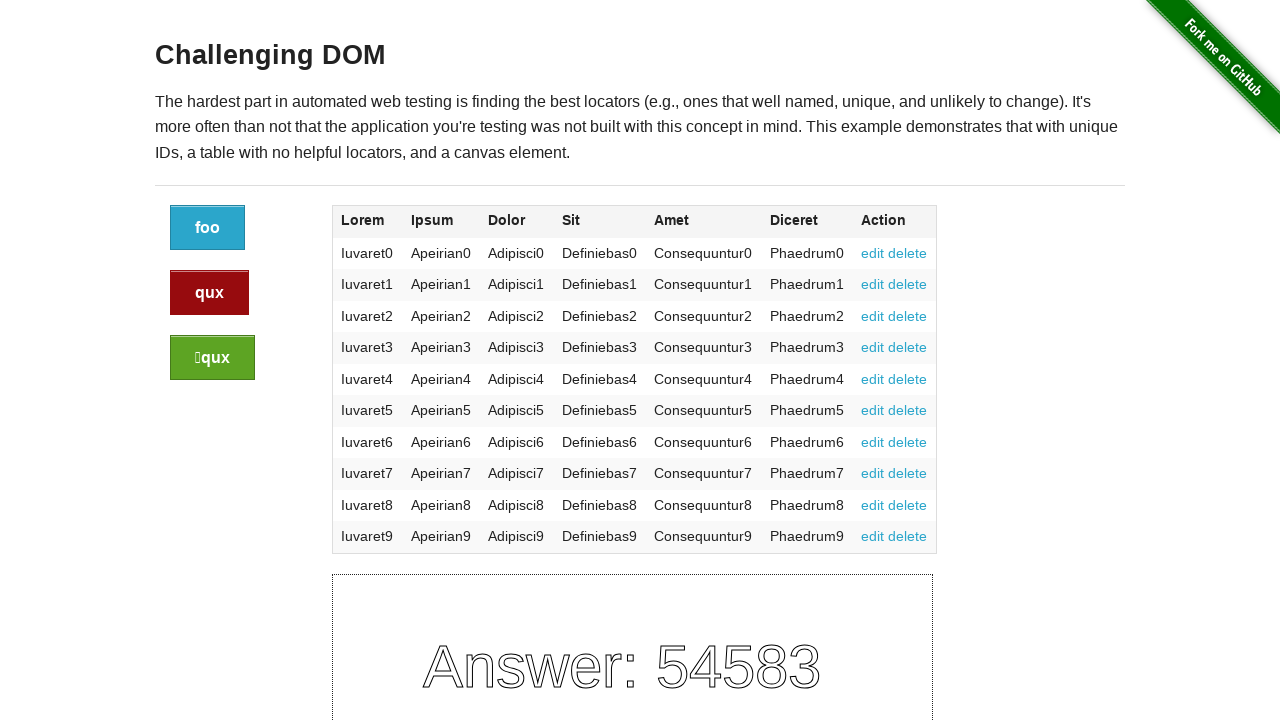

Verified column 2, row 6 contains 'Apeirian6'
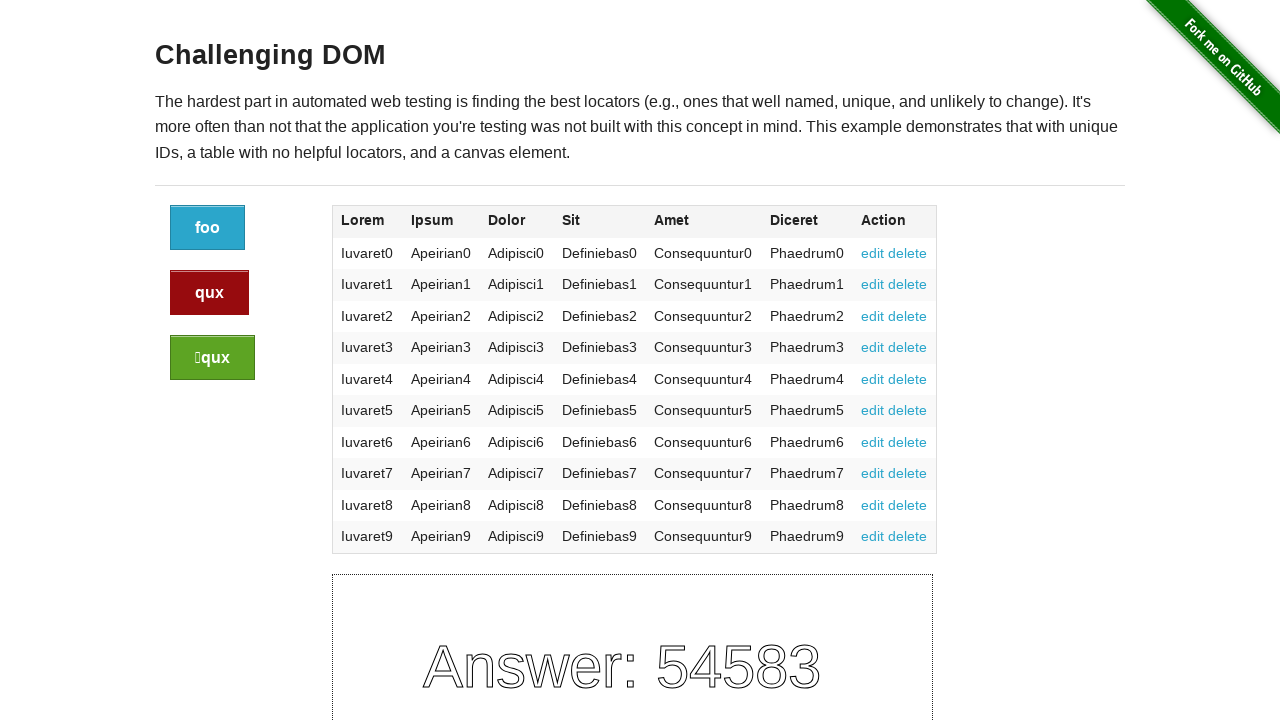

Verified column 2, row 7 contains 'Apeirian7'
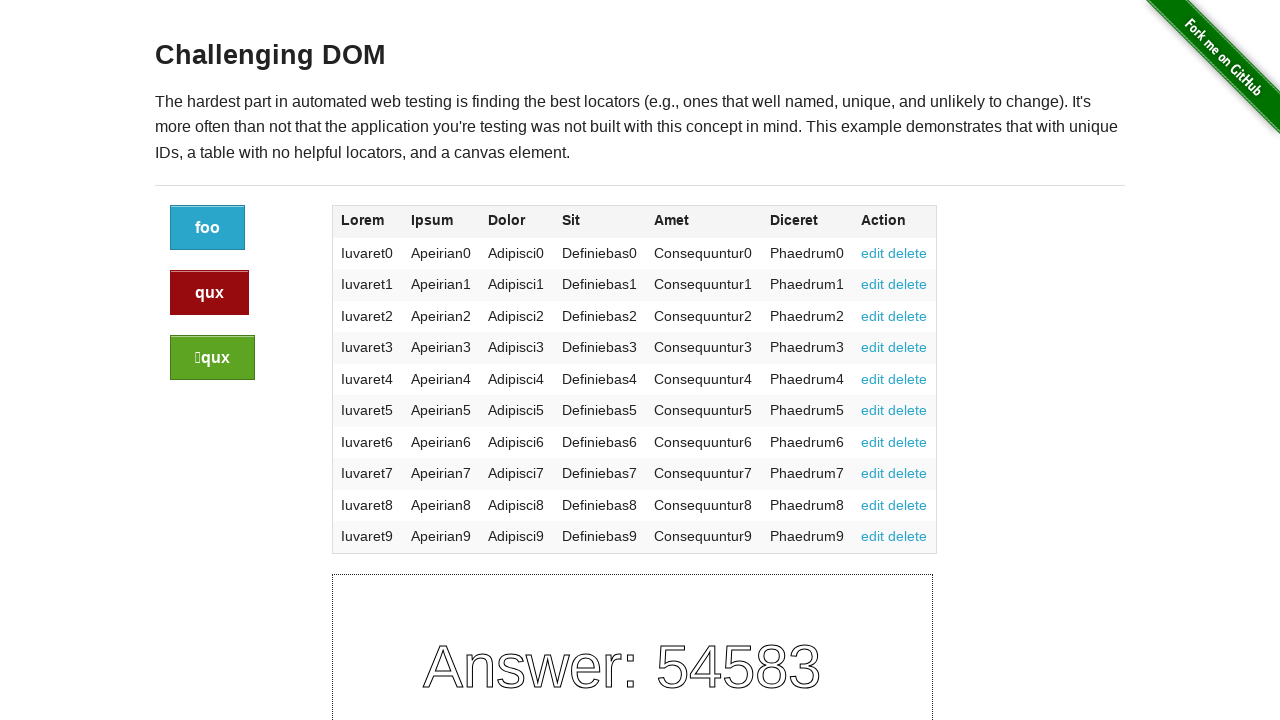

Verified column 2, row 8 contains 'Apeirian8'
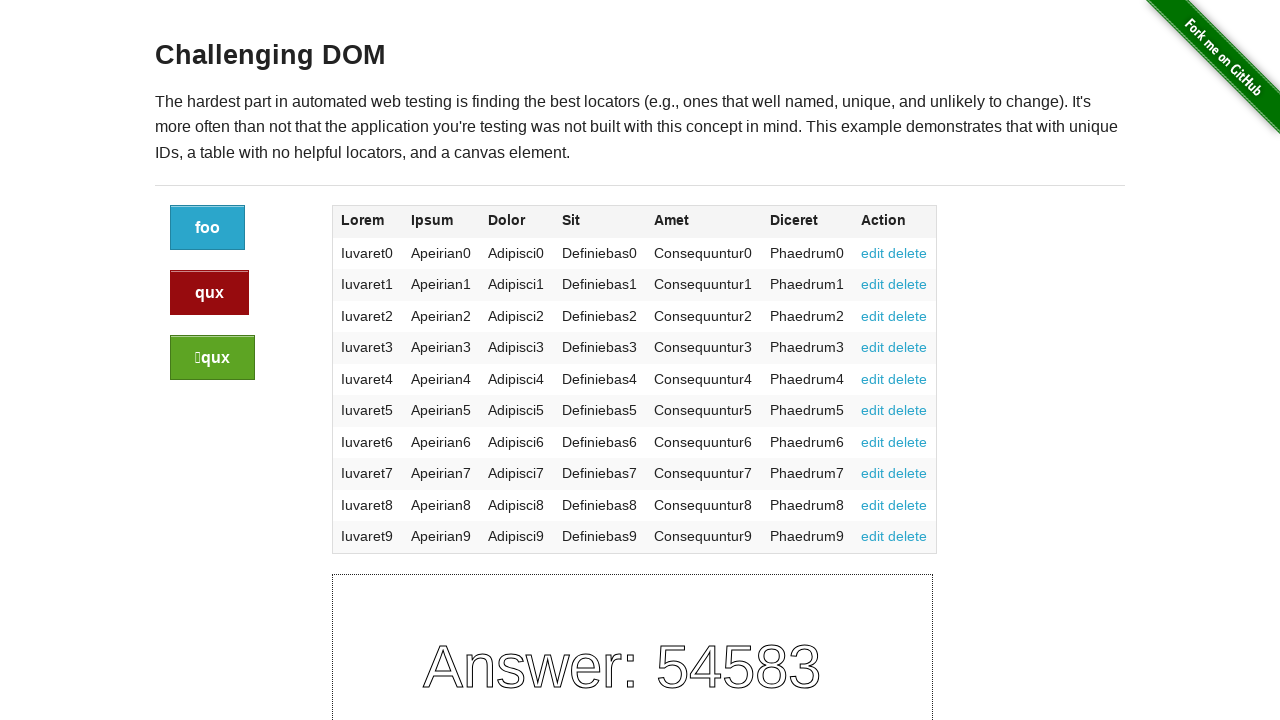

Verified column 2, row 9 contains 'Apeirian9'
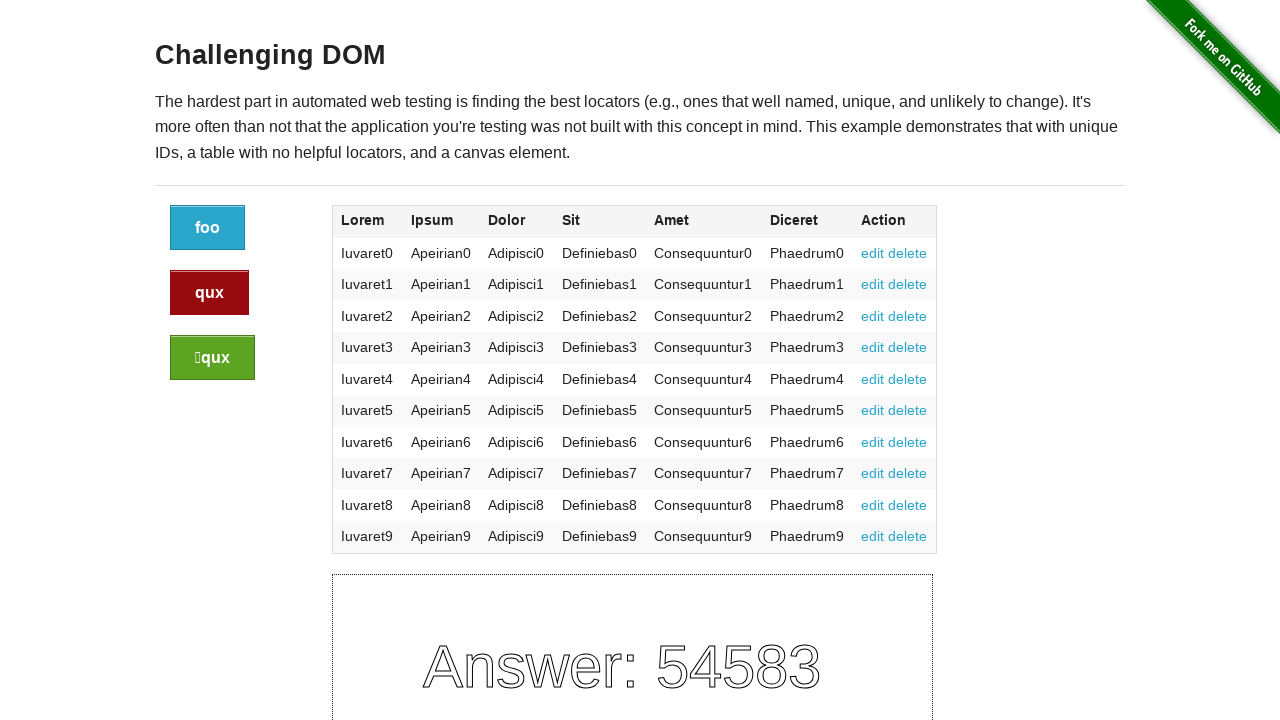

Retrieved all cells from column 3
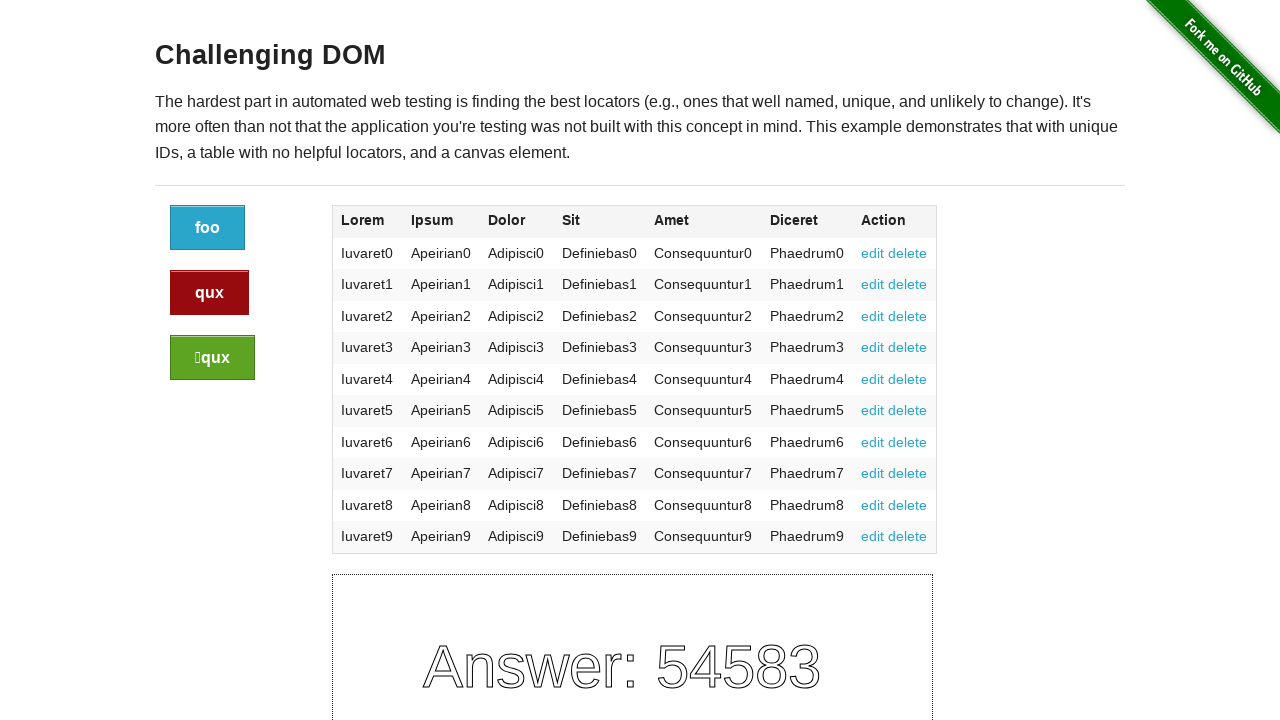

Verified column 3, row 0 contains 'Adipisci0'
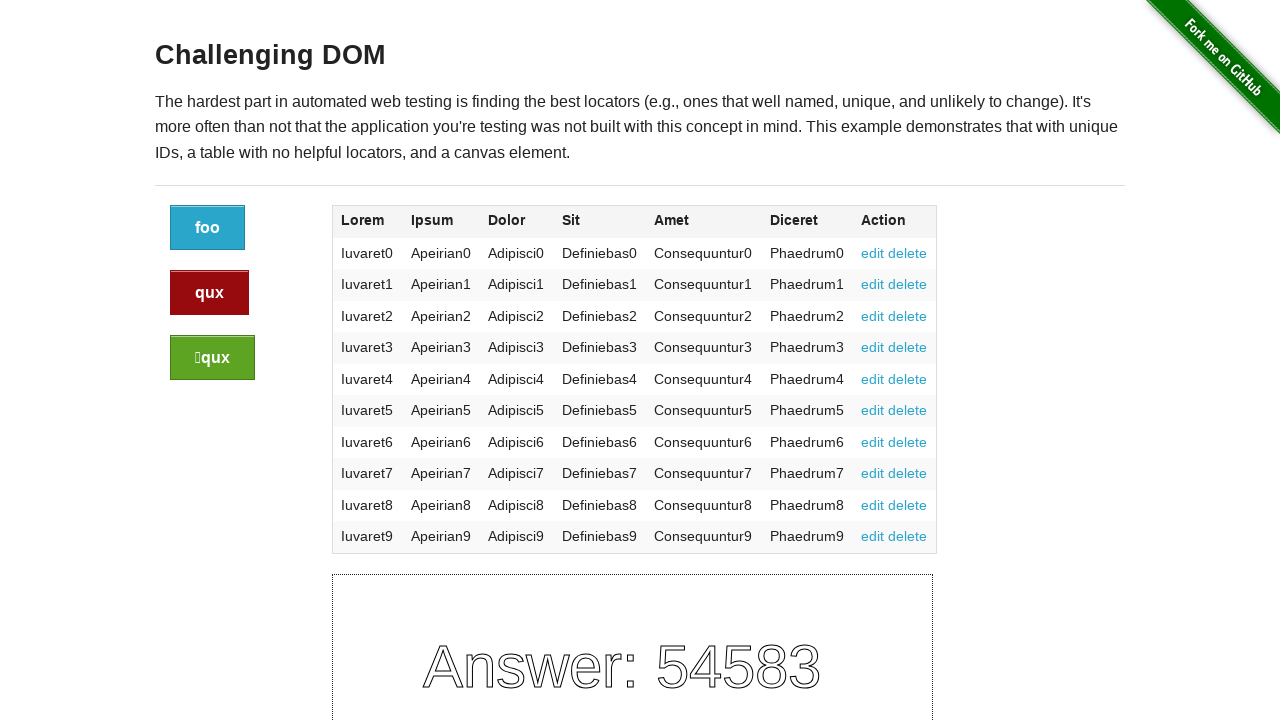

Verified column 3, row 1 contains 'Adipisci1'
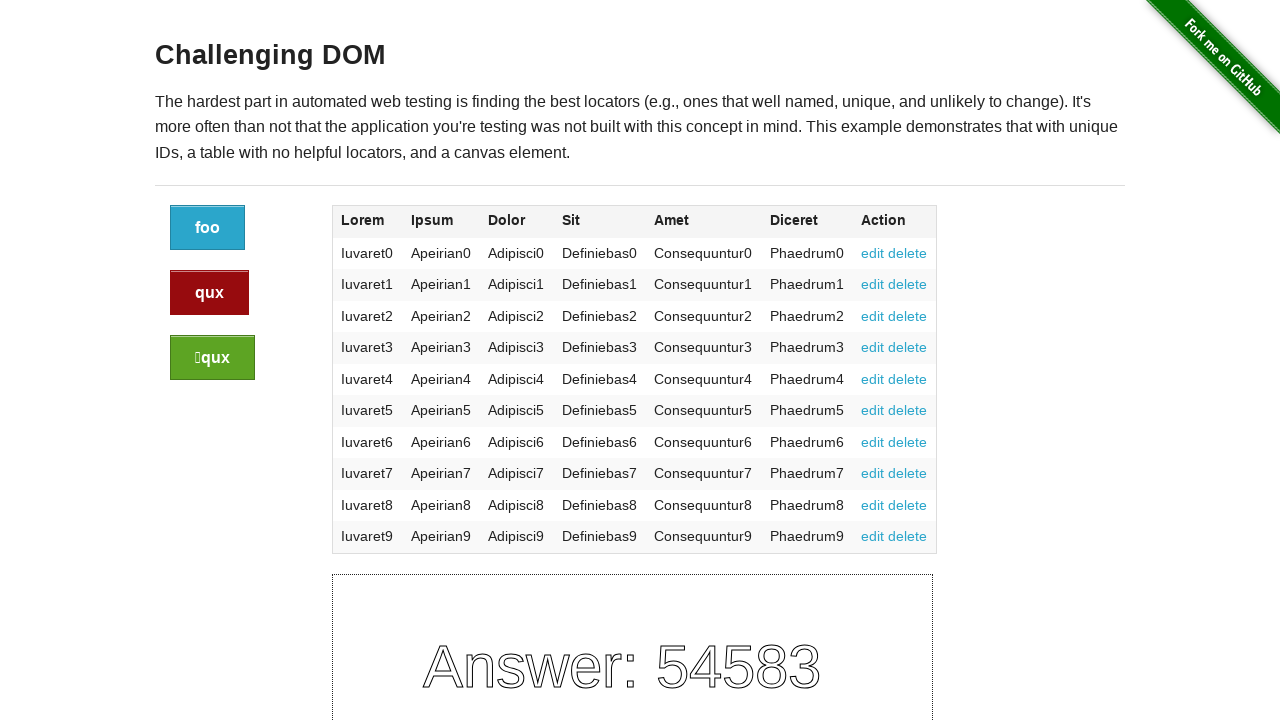

Verified column 3, row 2 contains 'Adipisci2'
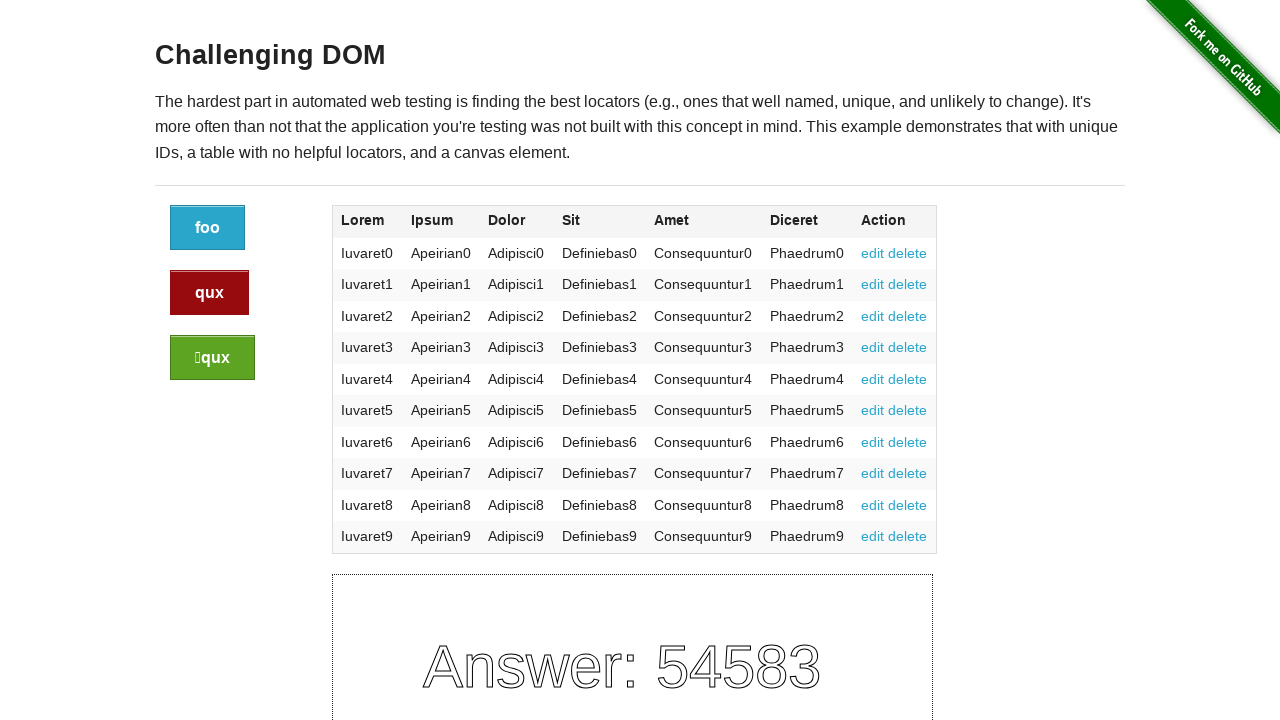

Verified column 3, row 3 contains 'Adipisci3'
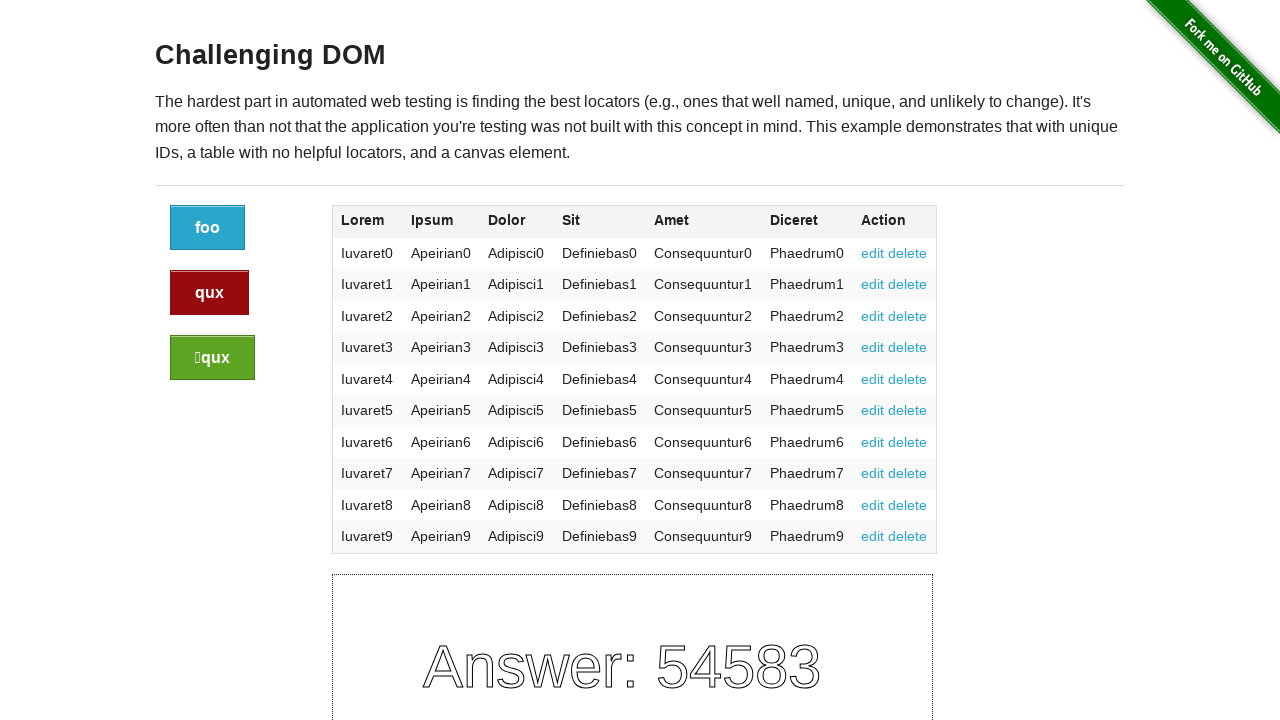

Verified column 3, row 4 contains 'Adipisci4'
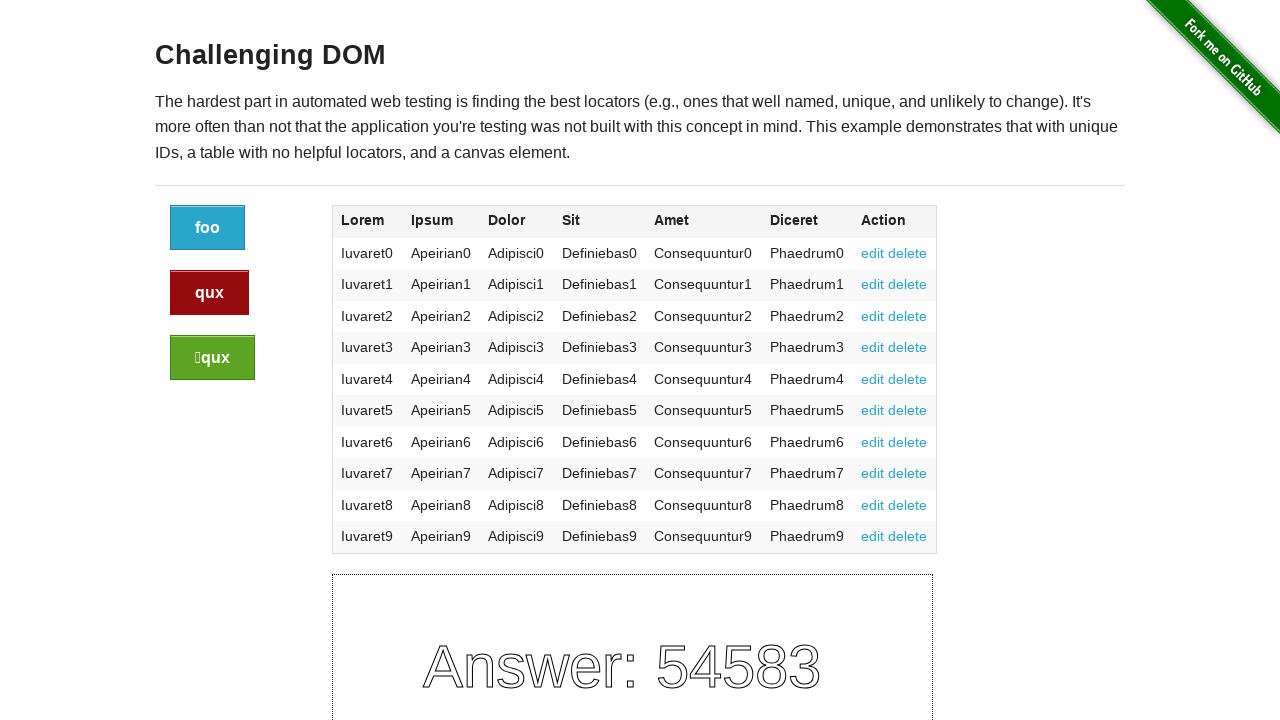

Verified column 3, row 5 contains 'Adipisci5'
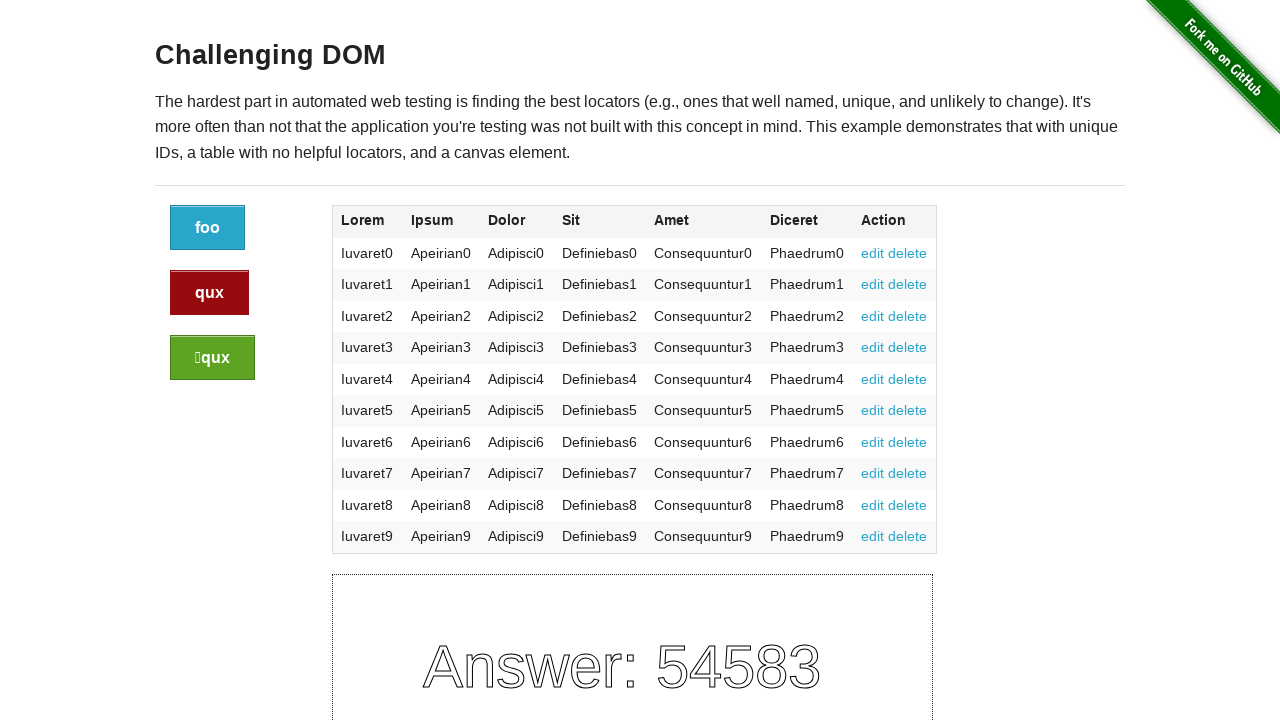

Verified column 3, row 6 contains 'Adipisci6'
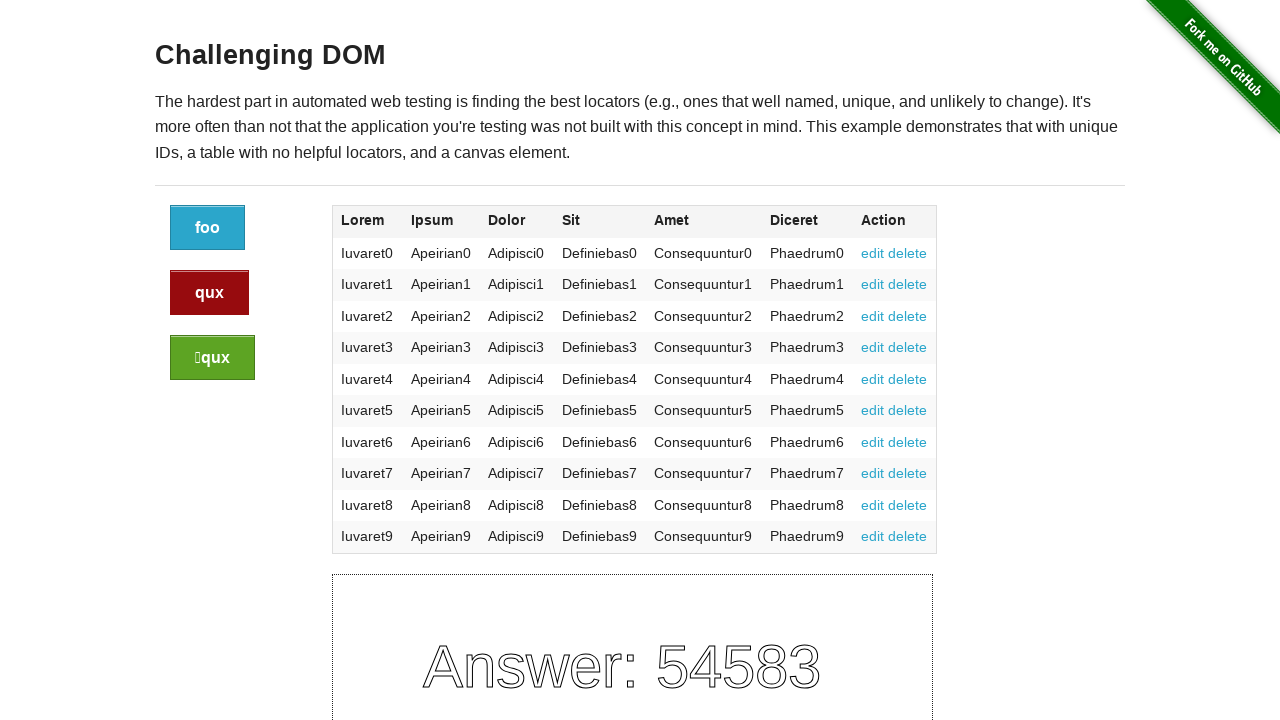

Verified column 3, row 7 contains 'Adipisci7'
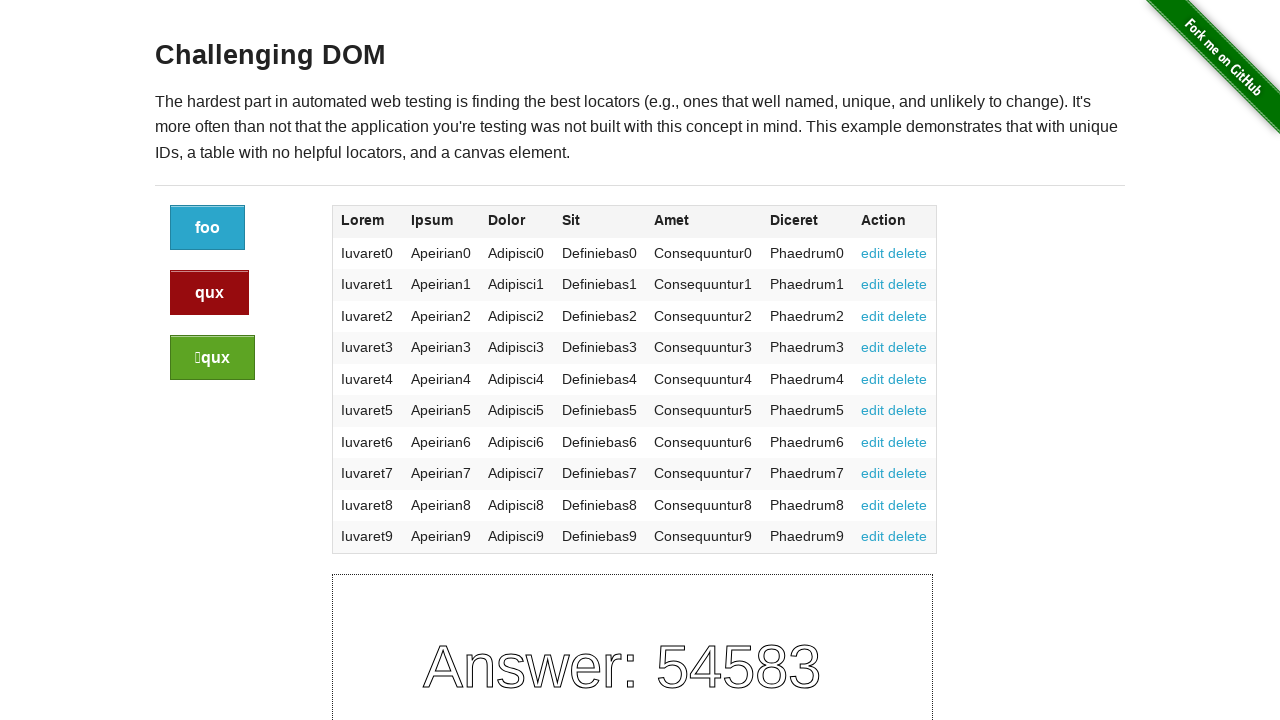

Verified column 3, row 8 contains 'Adipisci8'
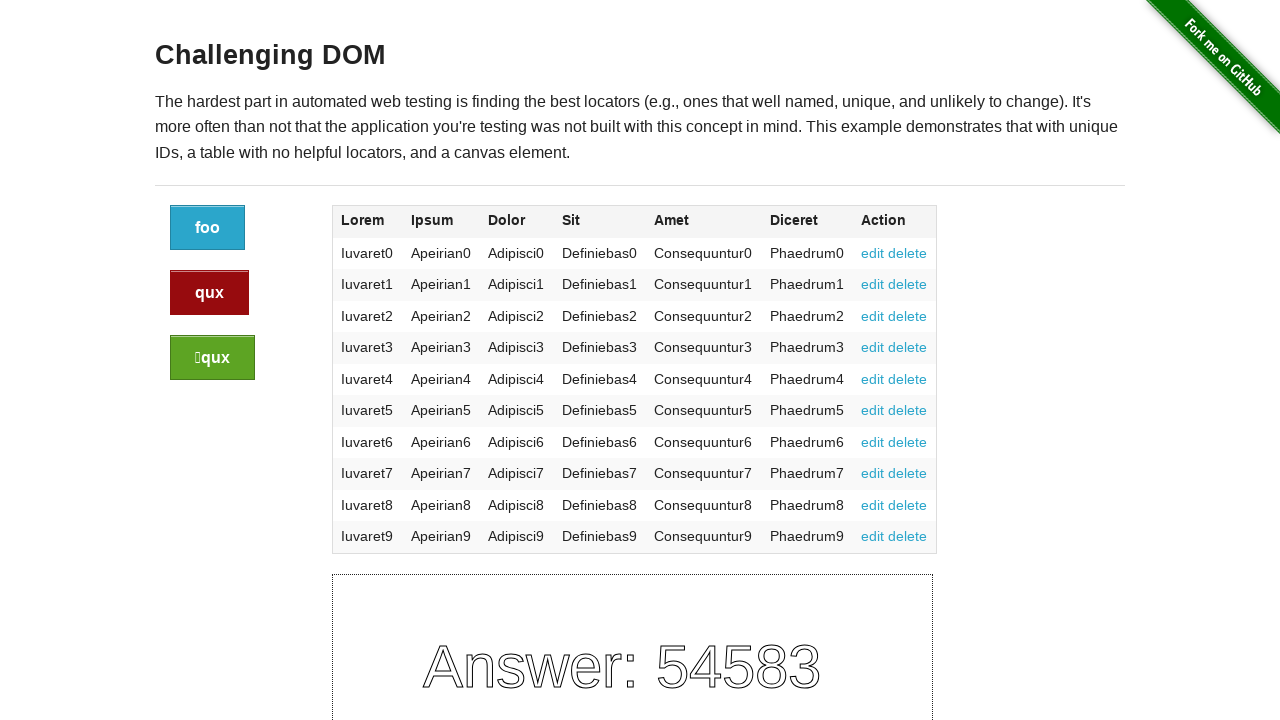

Verified column 3, row 9 contains 'Adipisci9'
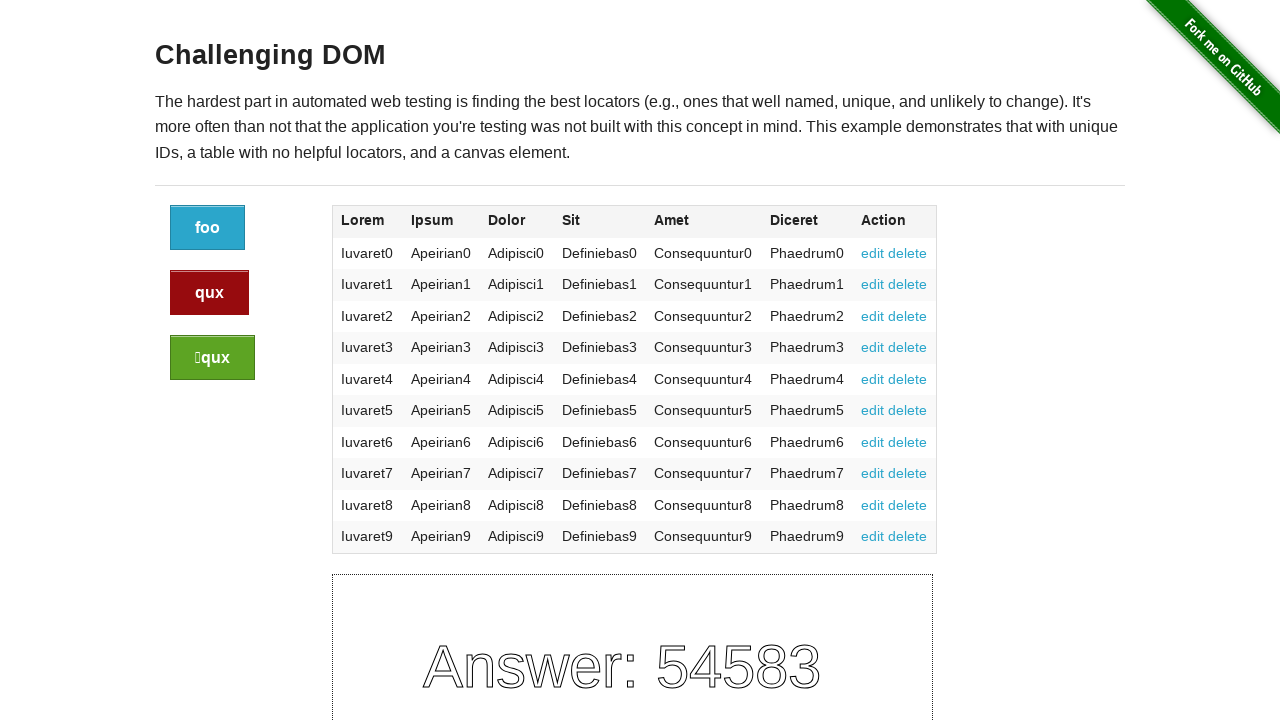

Retrieved all cells from column 4
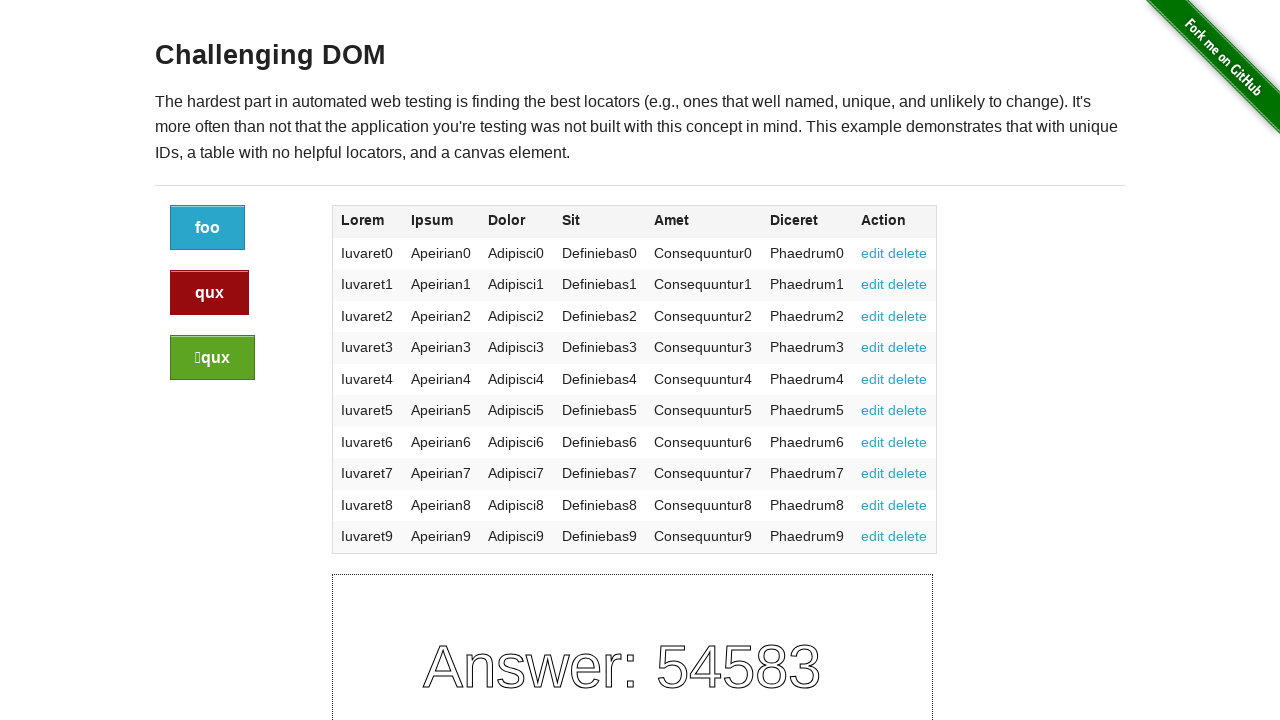

Verified column 4, row 0 contains 'Definiebas0'
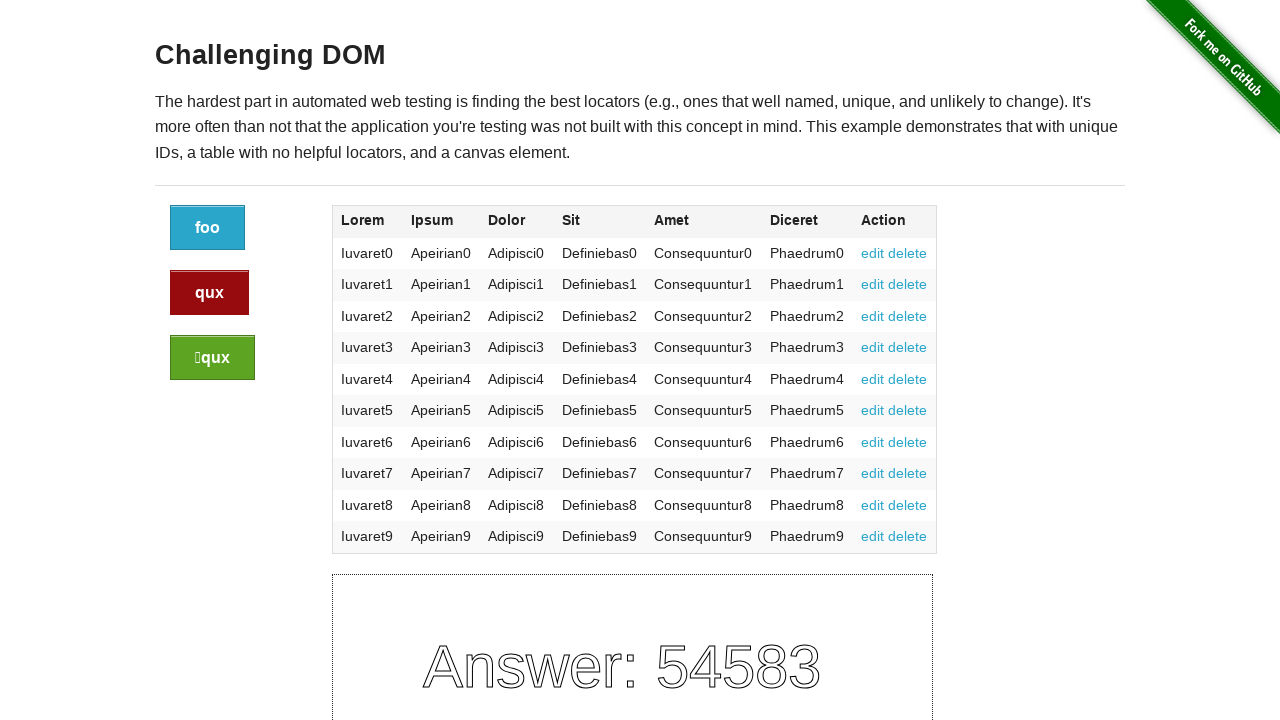

Verified column 4, row 1 contains 'Definiebas1'
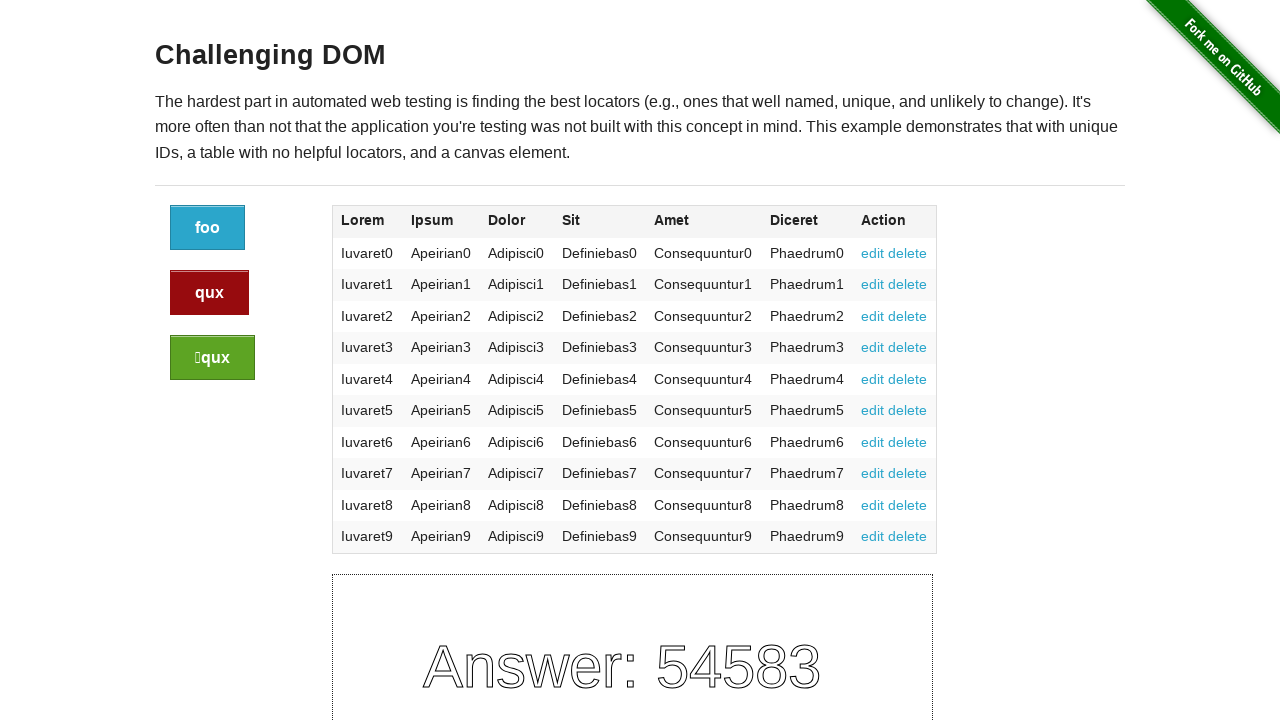

Verified column 4, row 2 contains 'Definiebas2'
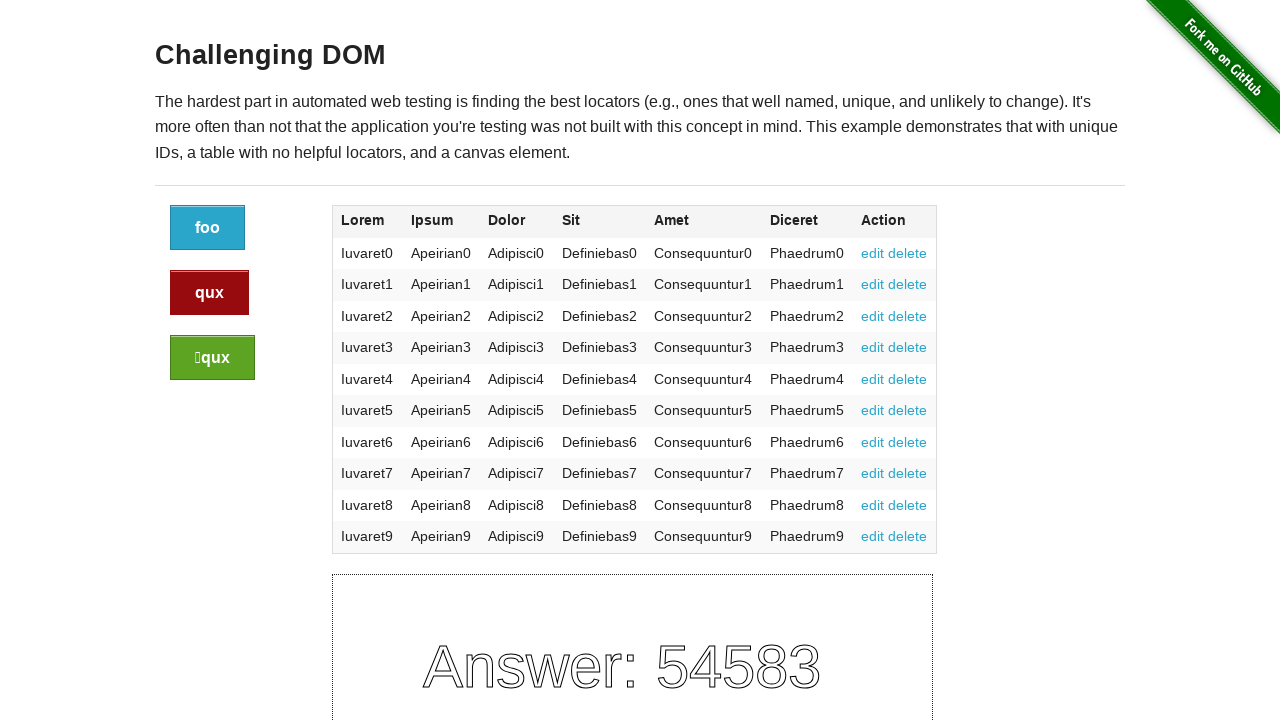

Verified column 4, row 3 contains 'Definiebas3'
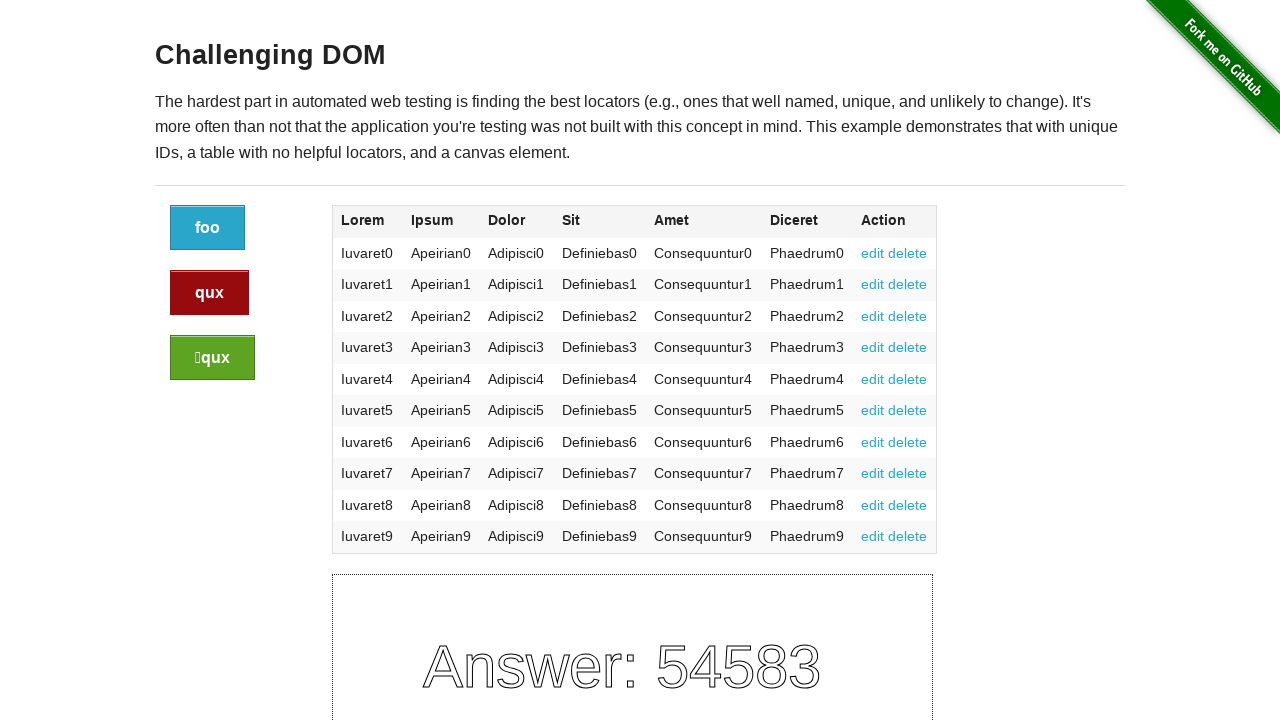

Verified column 4, row 4 contains 'Definiebas4'
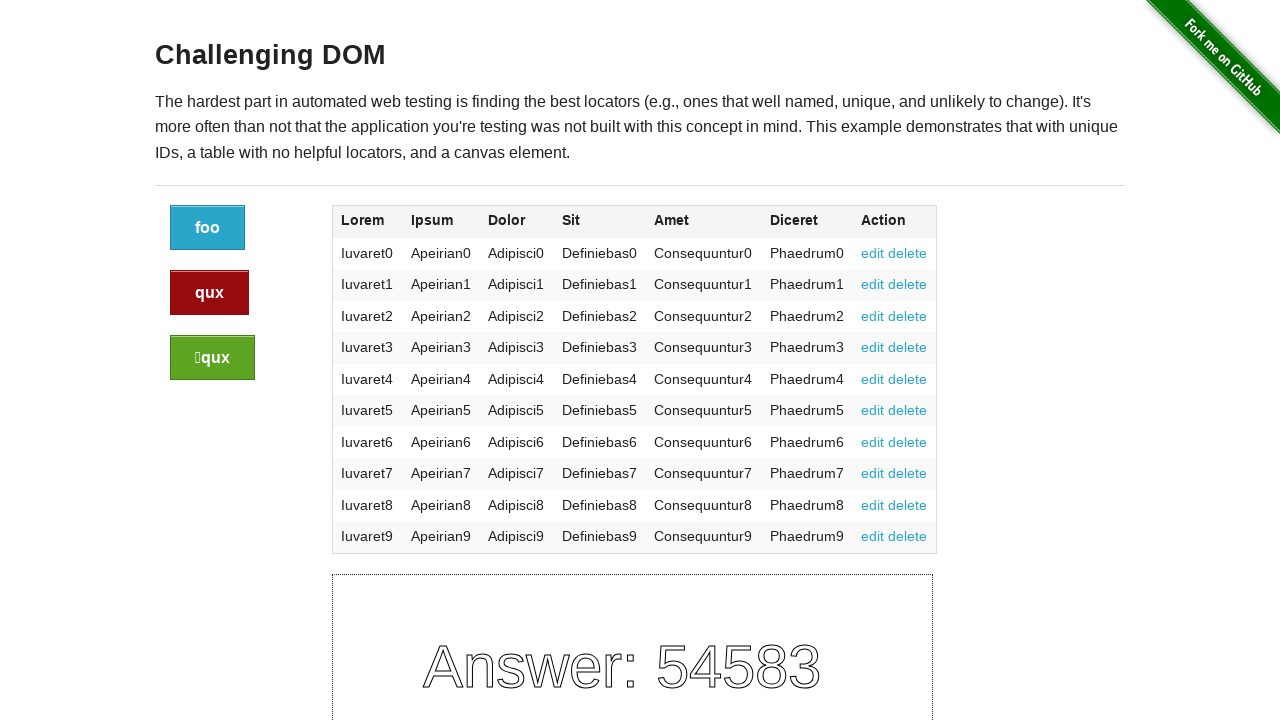

Verified column 4, row 5 contains 'Definiebas5'
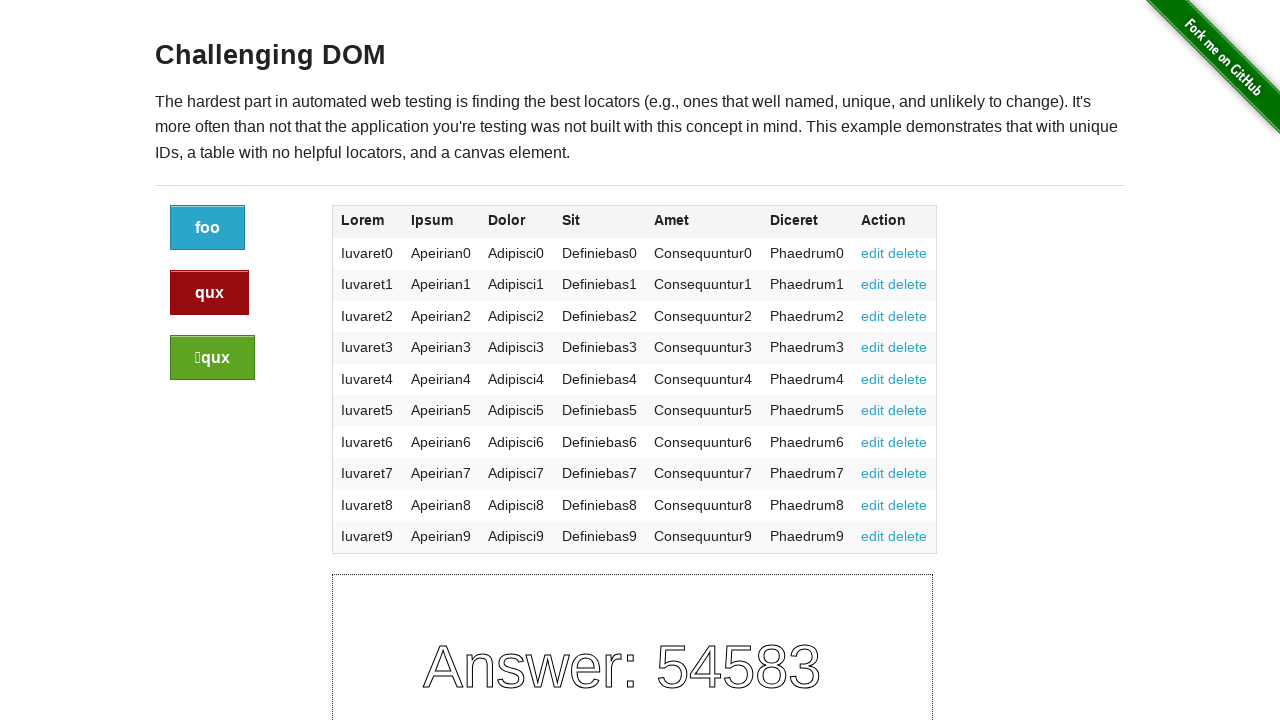

Verified column 4, row 6 contains 'Definiebas6'
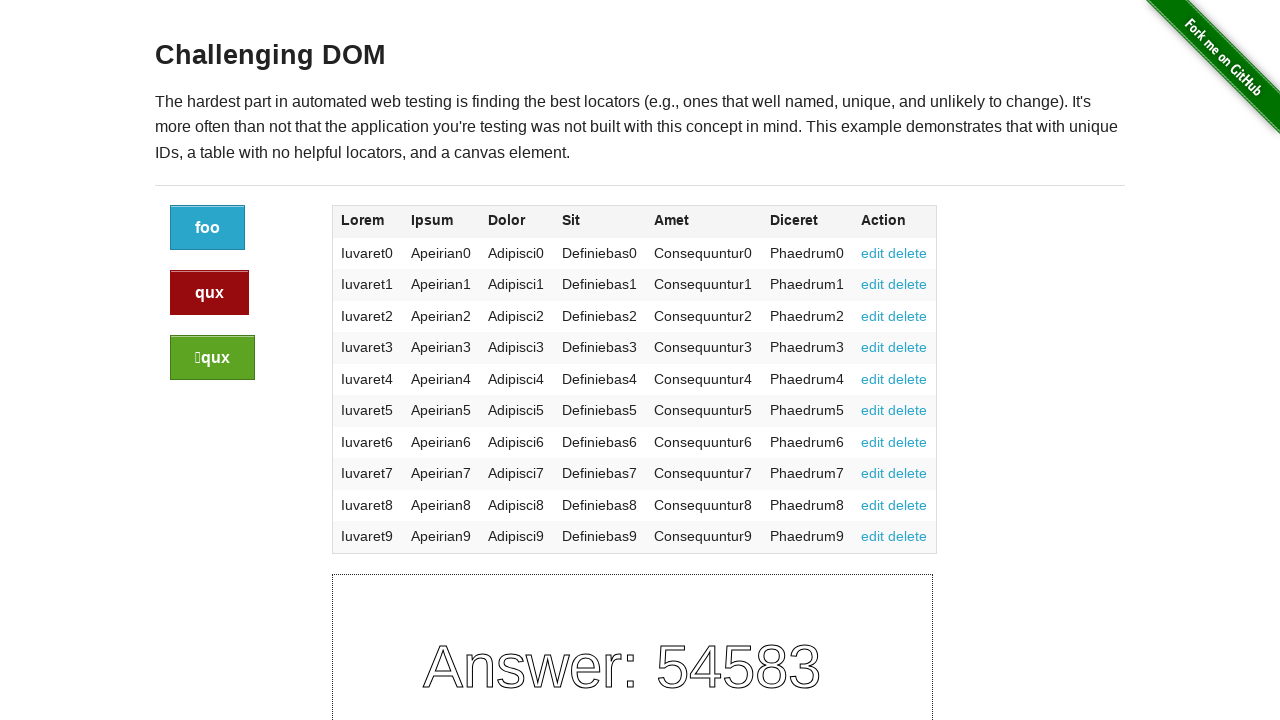

Verified column 4, row 7 contains 'Definiebas7'
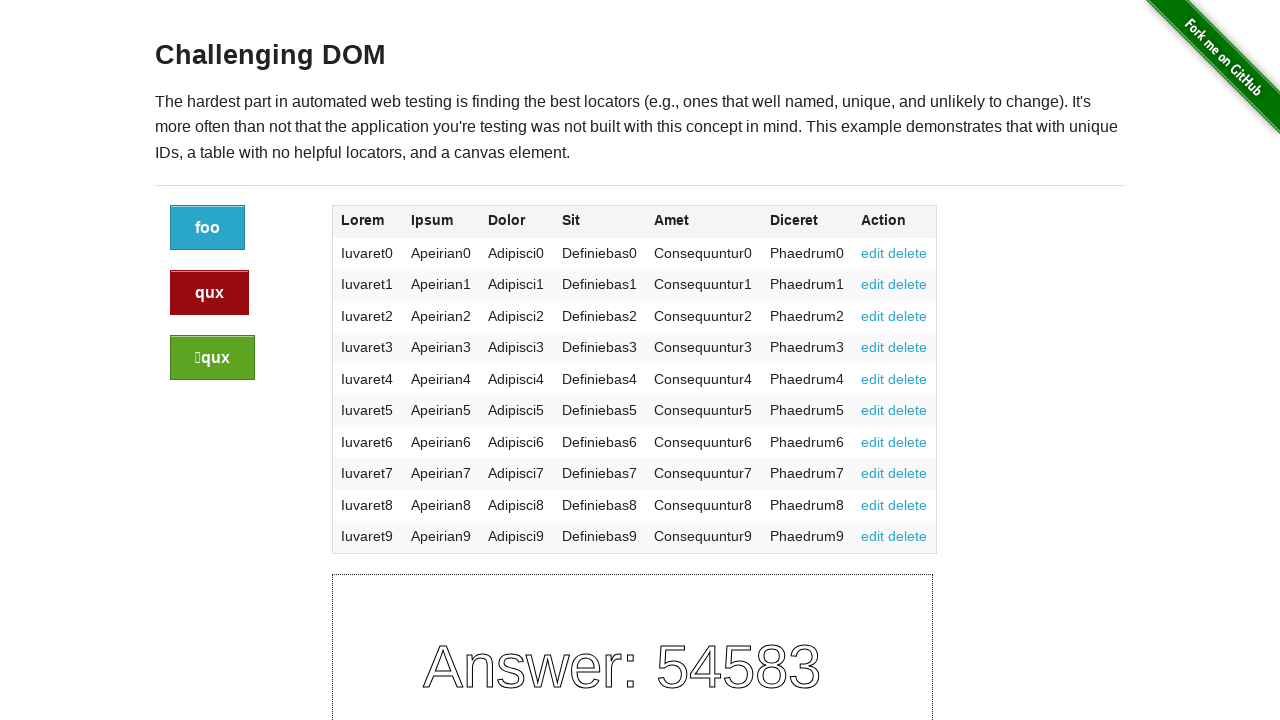

Verified column 4, row 8 contains 'Definiebas8'
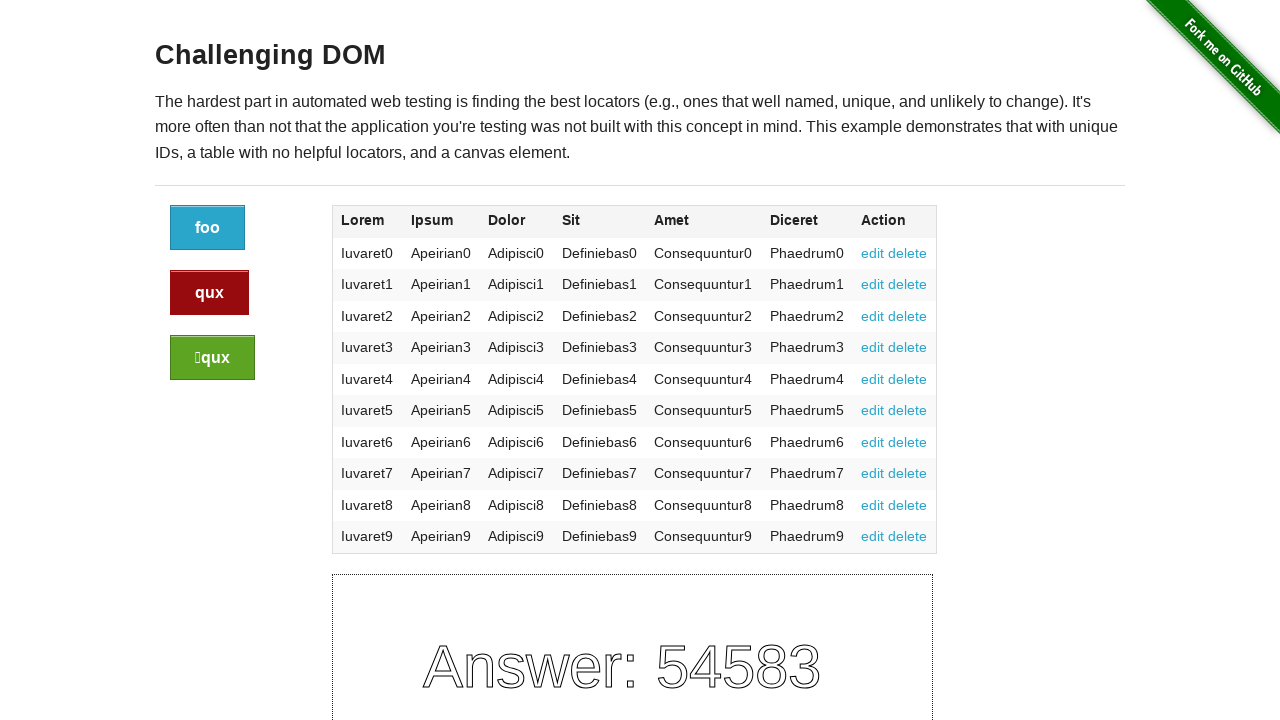

Verified column 4, row 9 contains 'Definiebas9'
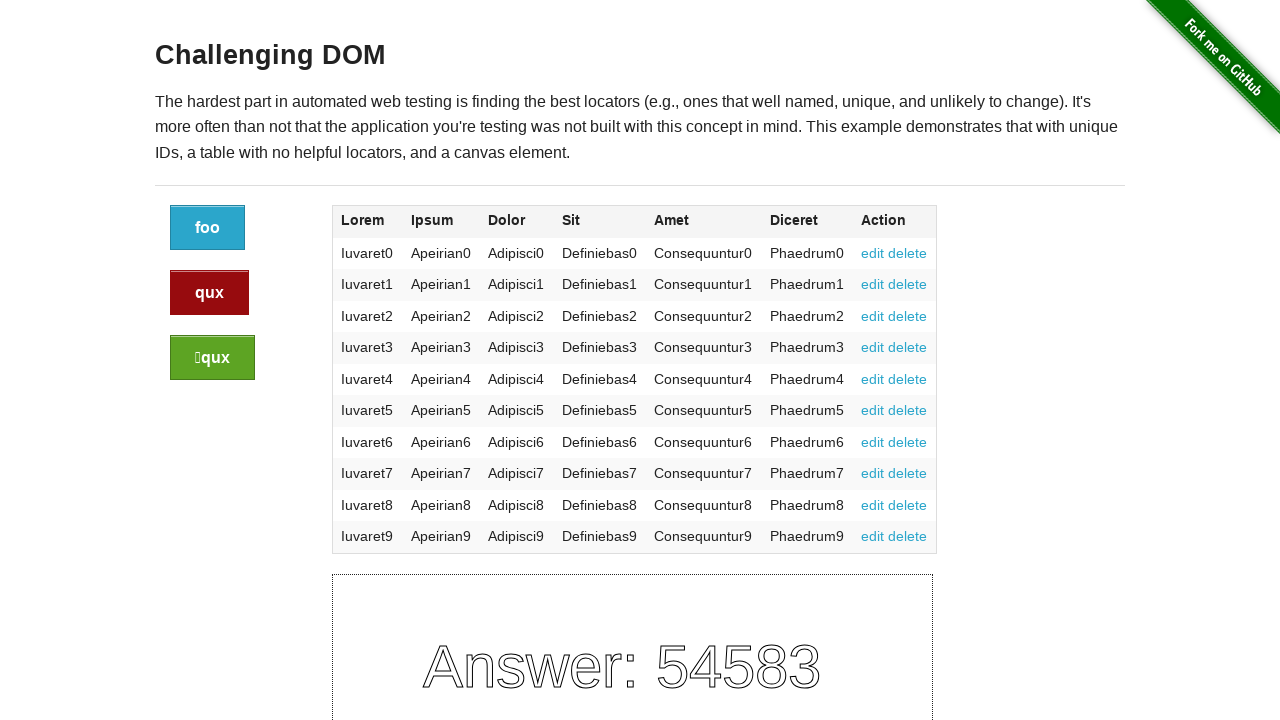

Retrieved all cells from column 5
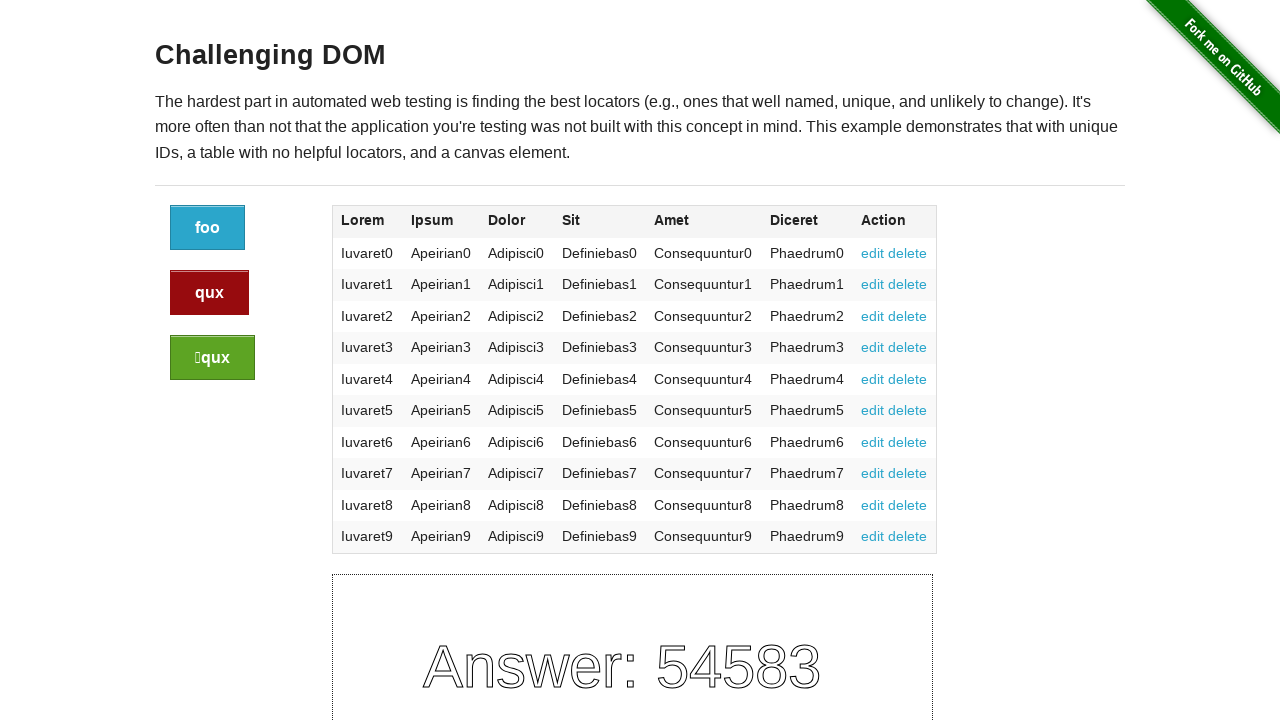

Verified column 5, row 0 contains 'Consequuntur0'
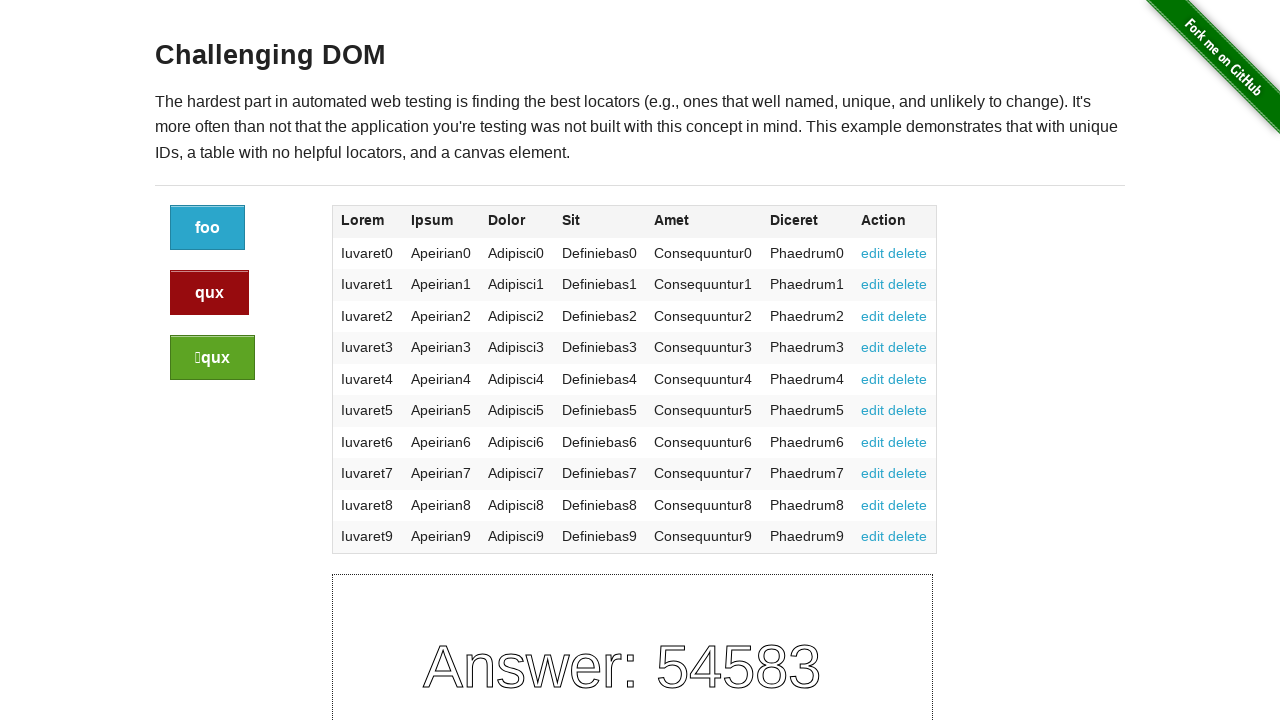

Verified column 5, row 1 contains 'Consequuntur1'
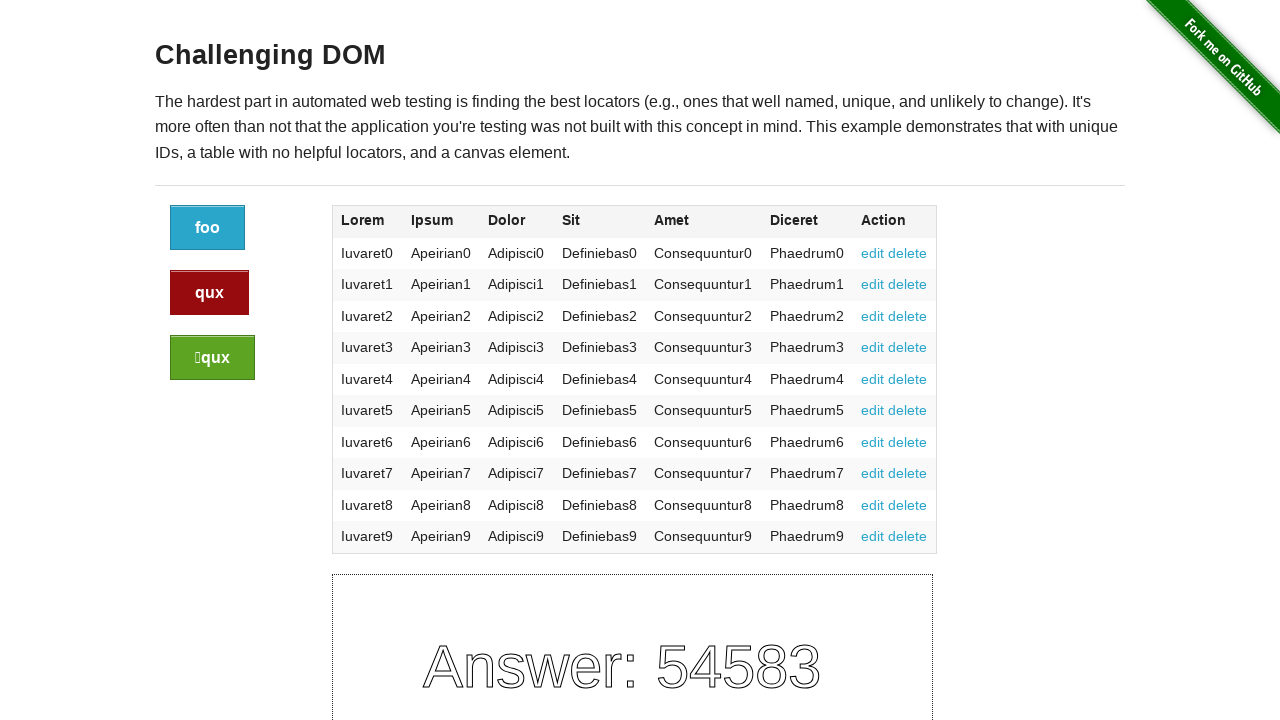

Verified column 5, row 2 contains 'Consequuntur2'
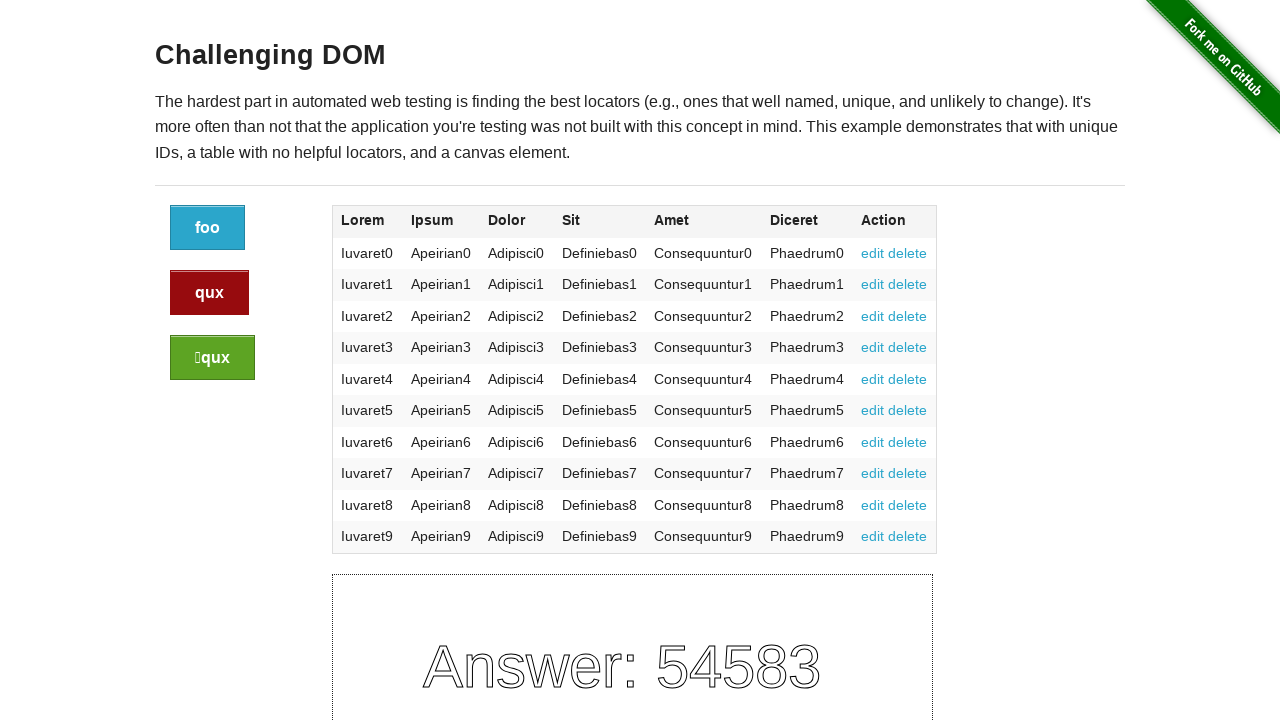

Verified column 5, row 3 contains 'Consequuntur3'
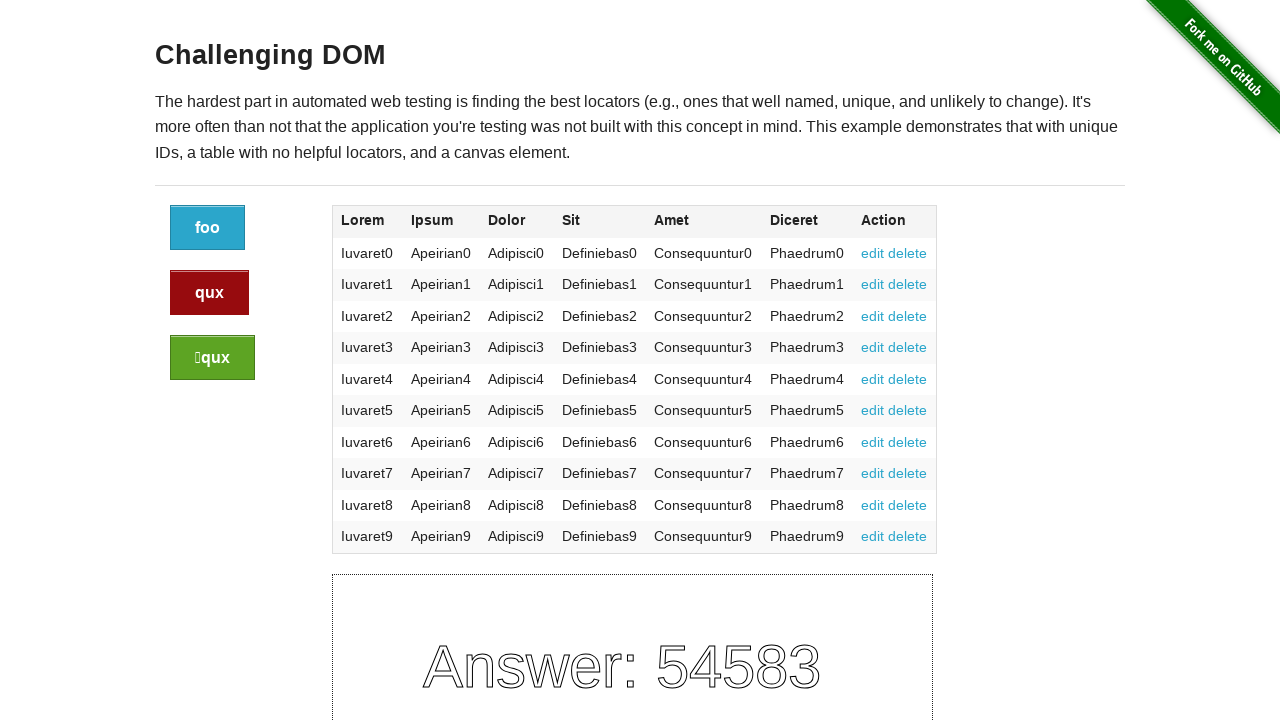

Verified column 5, row 4 contains 'Consequuntur4'
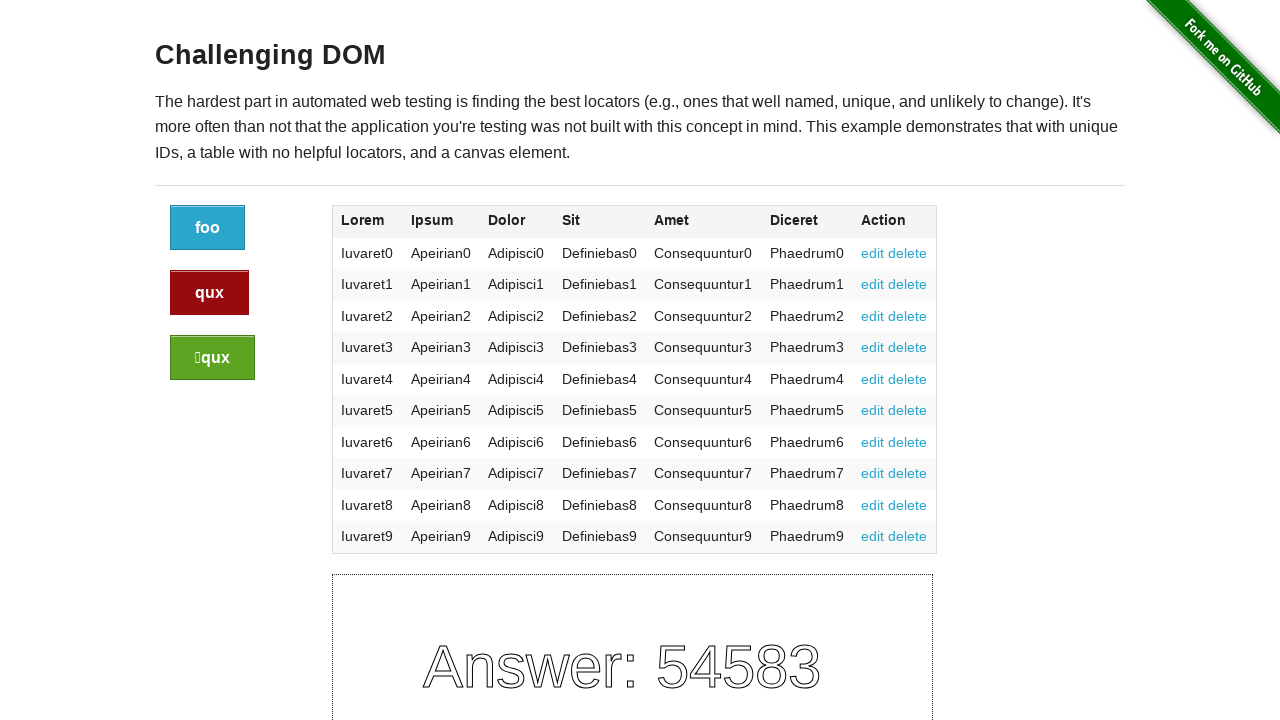

Verified column 5, row 5 contains 'Consequuntur5'
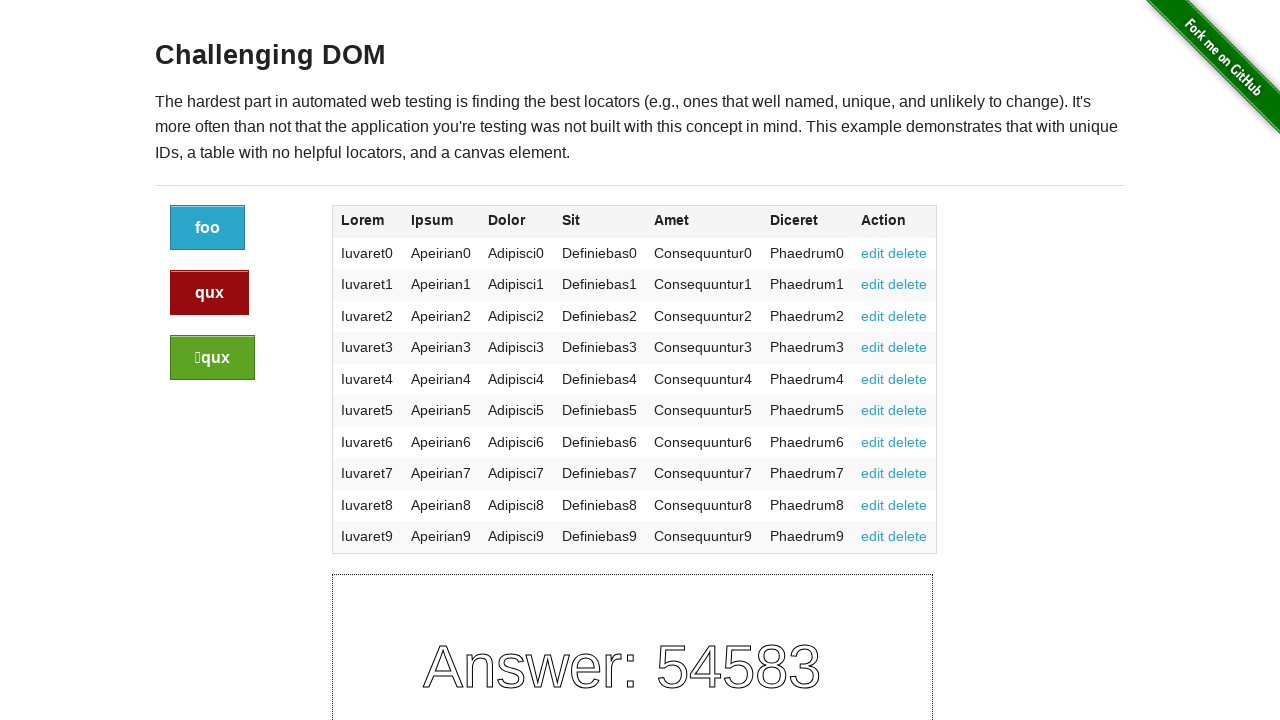

Verified column 5, row 6 contains 'Consequuntur6'
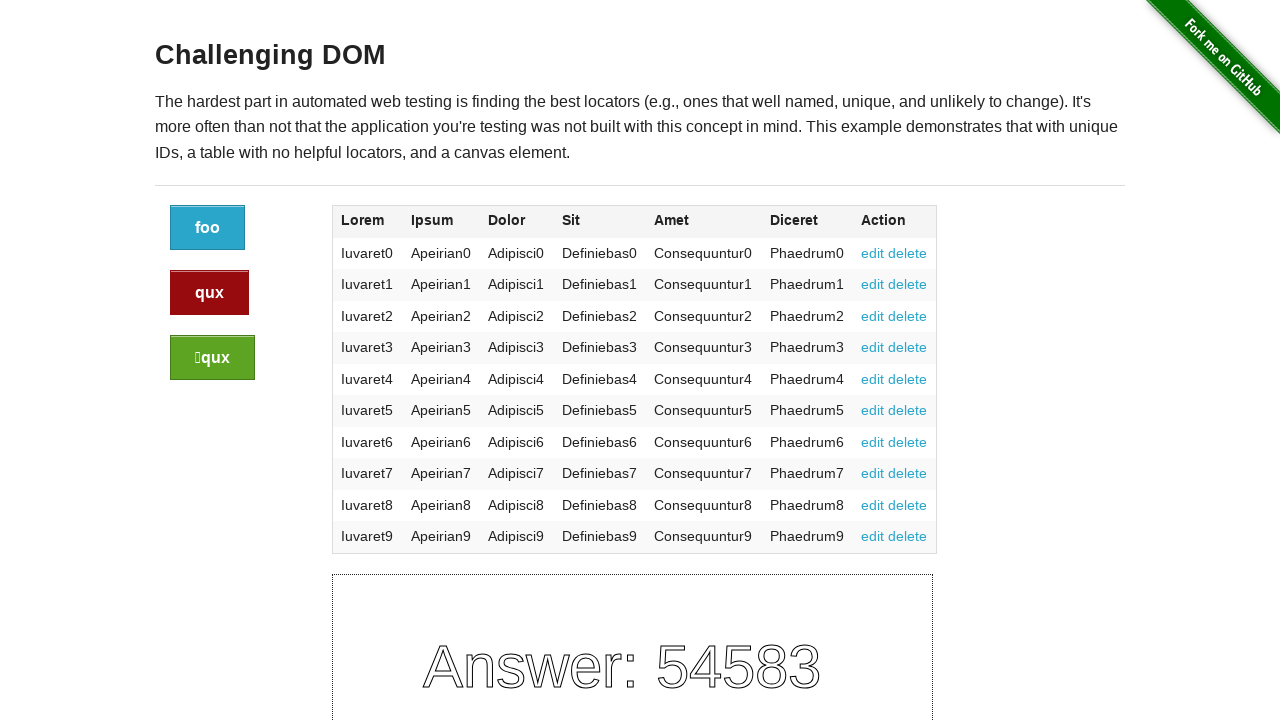

Verified column 5, row 7 contains 'Consequuntur7'
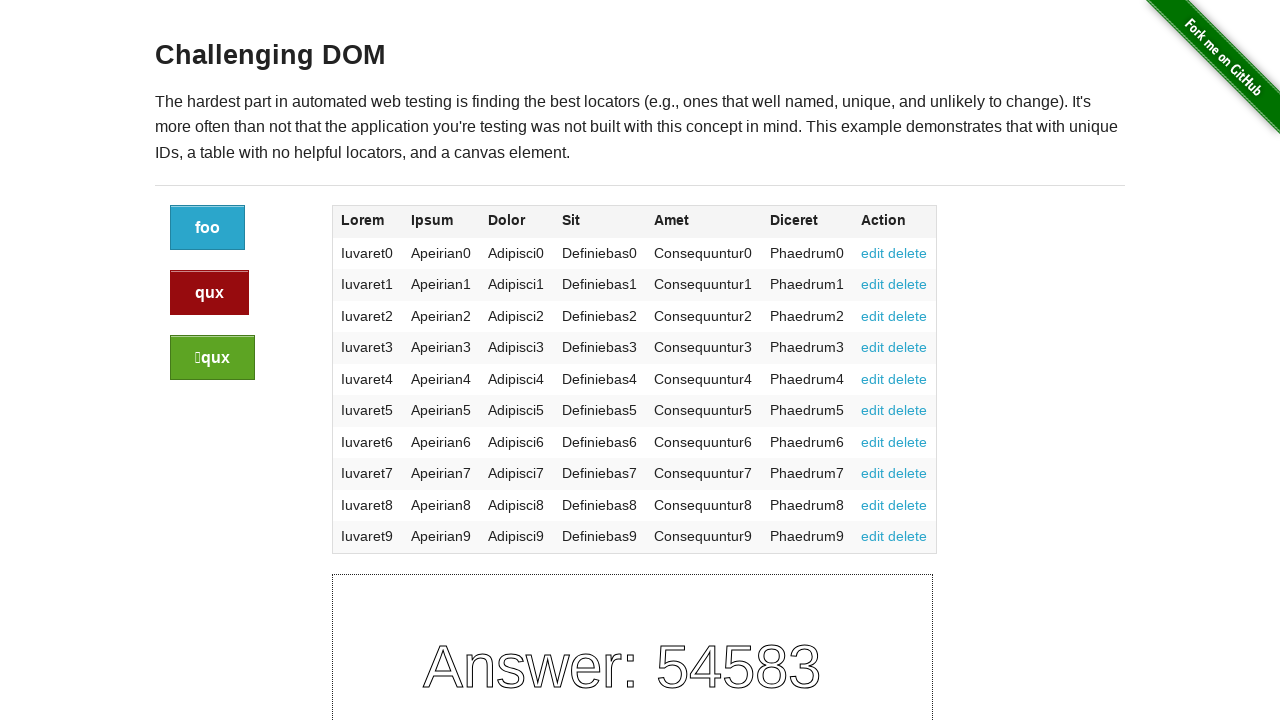

Verified column 5, row 8 contains 'Consequuntur8'
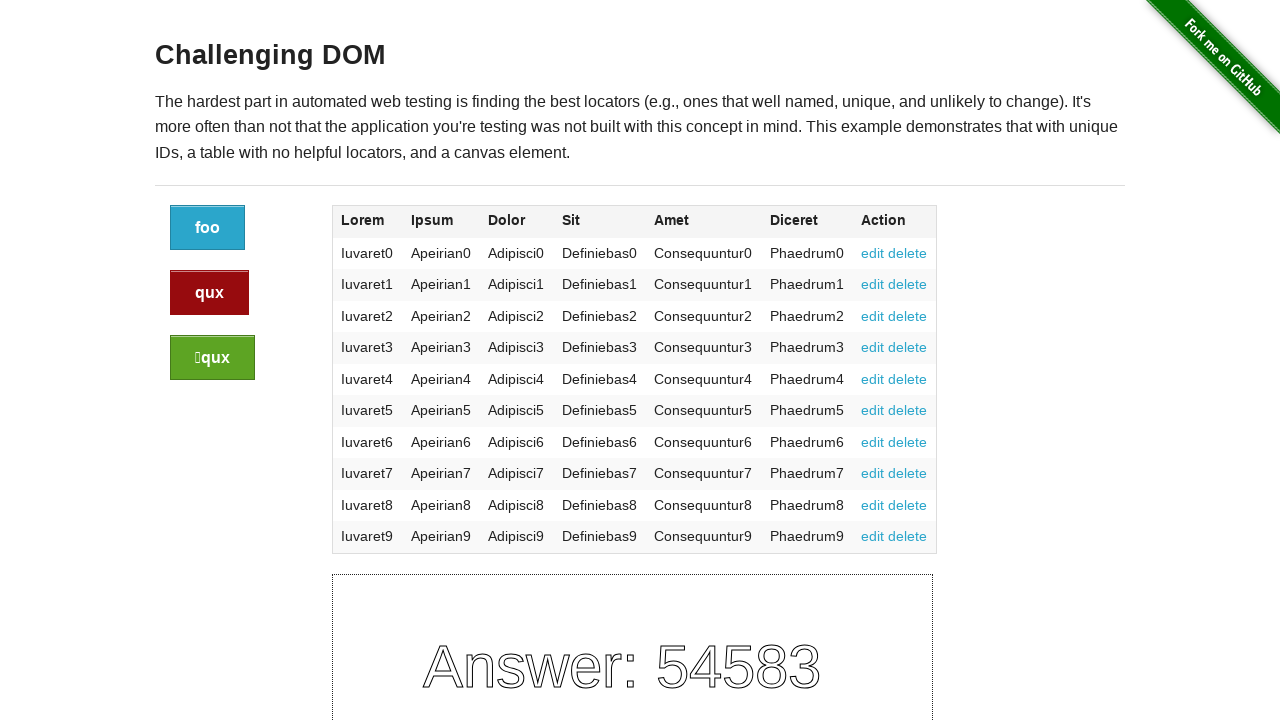

Verified column 5, row 9 contains 'Consequuntur9'
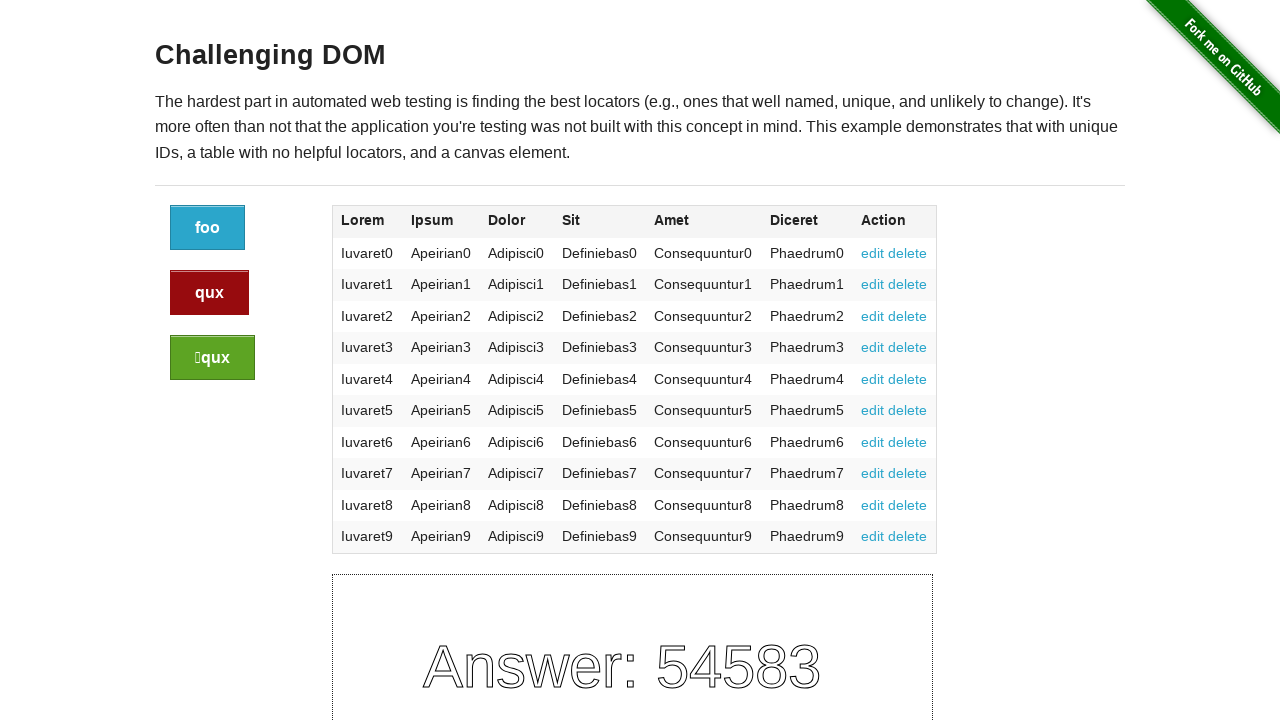

Retrieved all cells from column 6
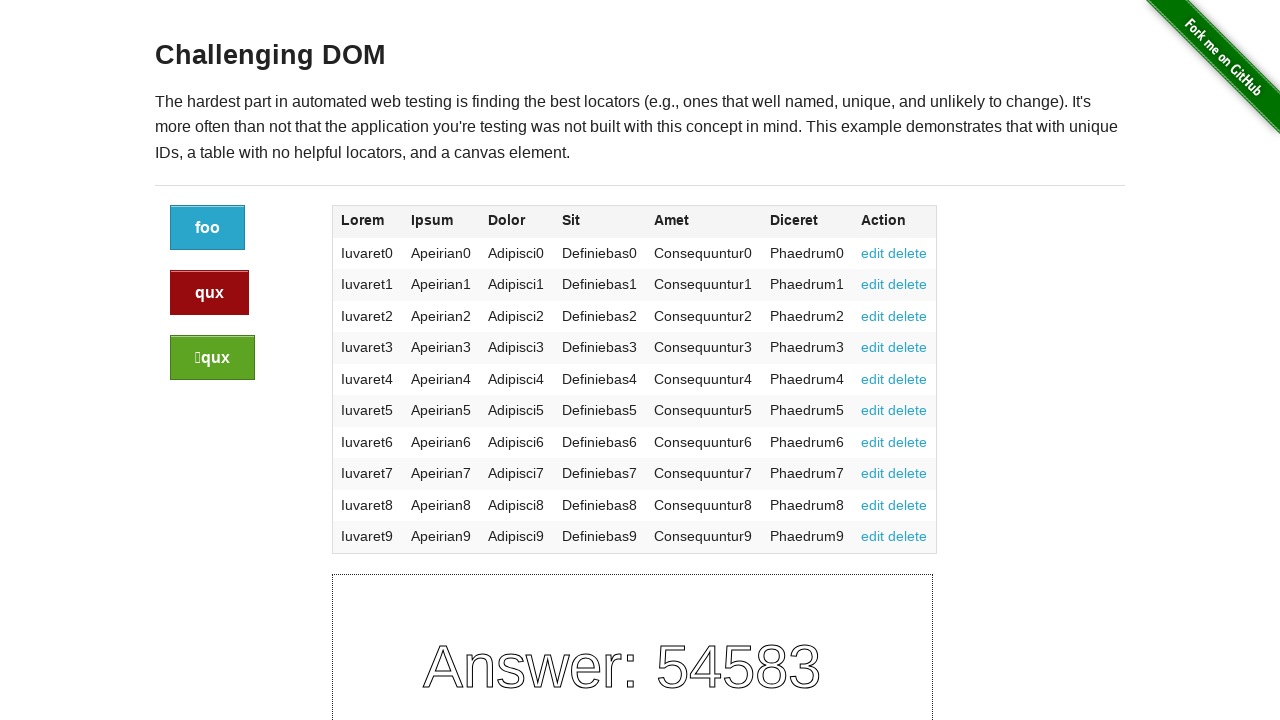

Verified column 6, row 0 contains 'Phaedrum0'
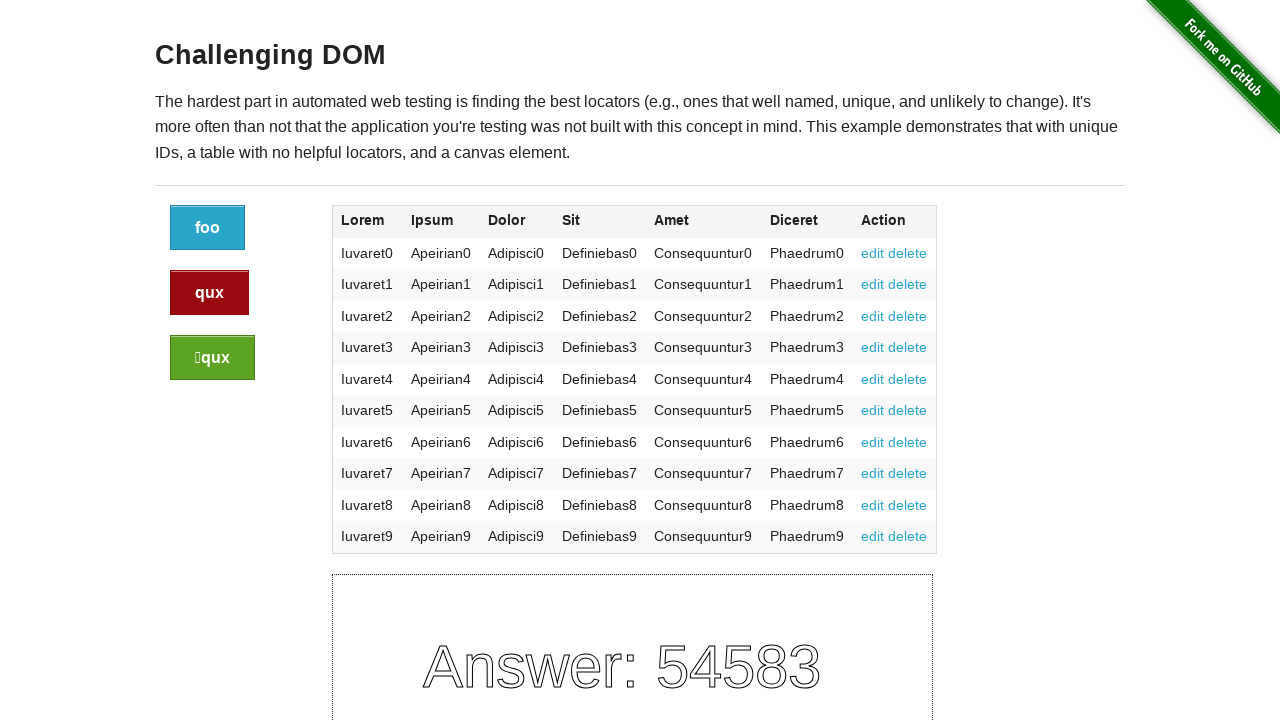

Verified column 6, row 1 contains 'Phaedrum1'
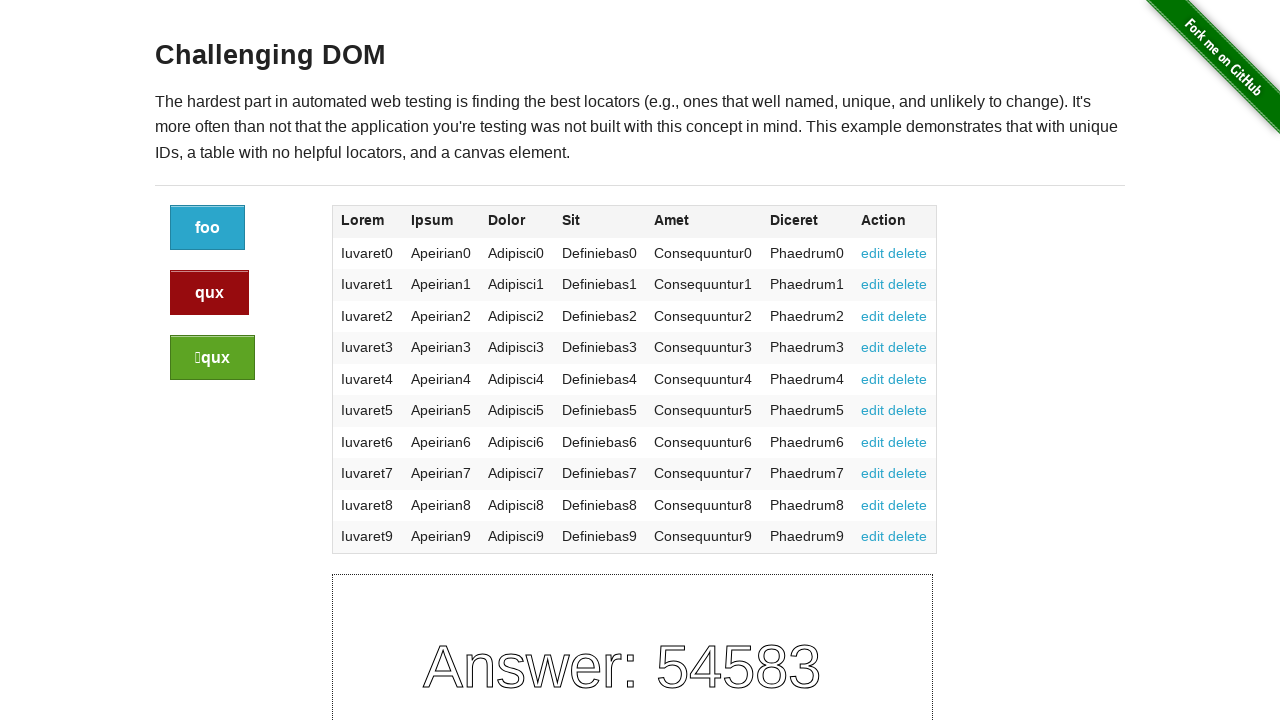

Verified column 6, row 2 contains 'Phaedrum2'
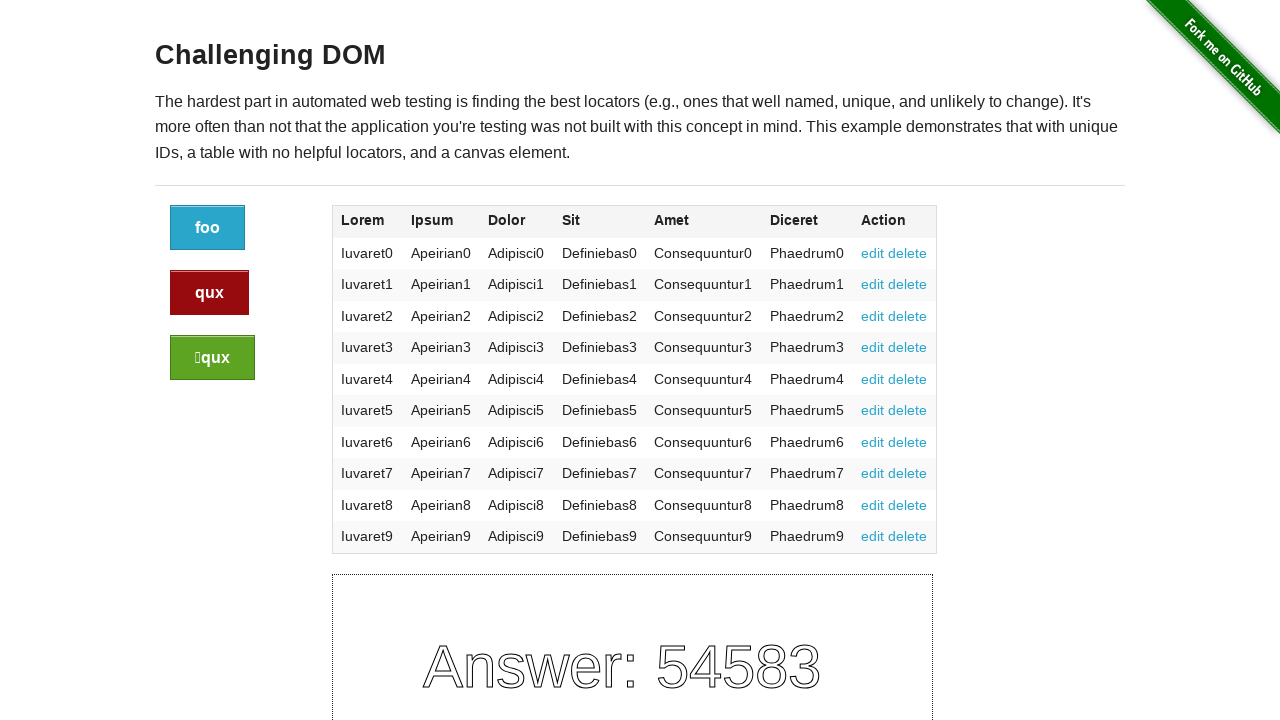

Verified column 6, row 3 contains 'Phaedrum3'
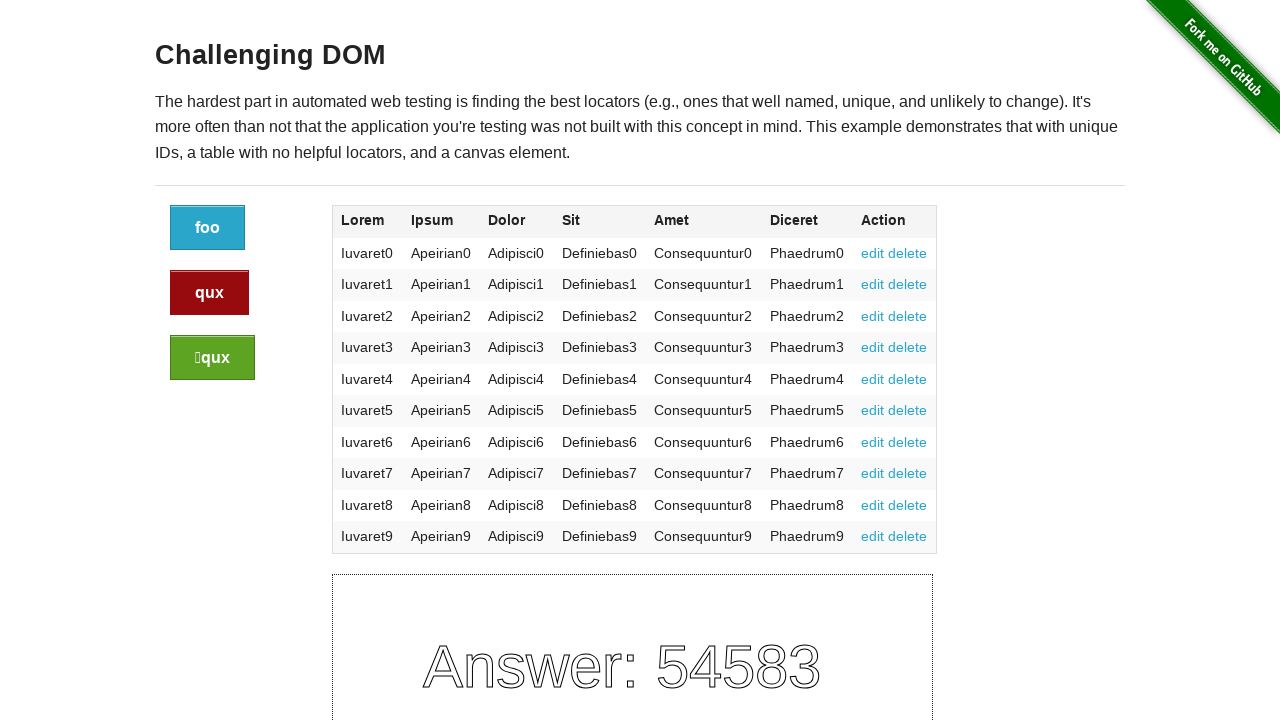

Verified column 6, row 4 contains 'Phaedrum4'
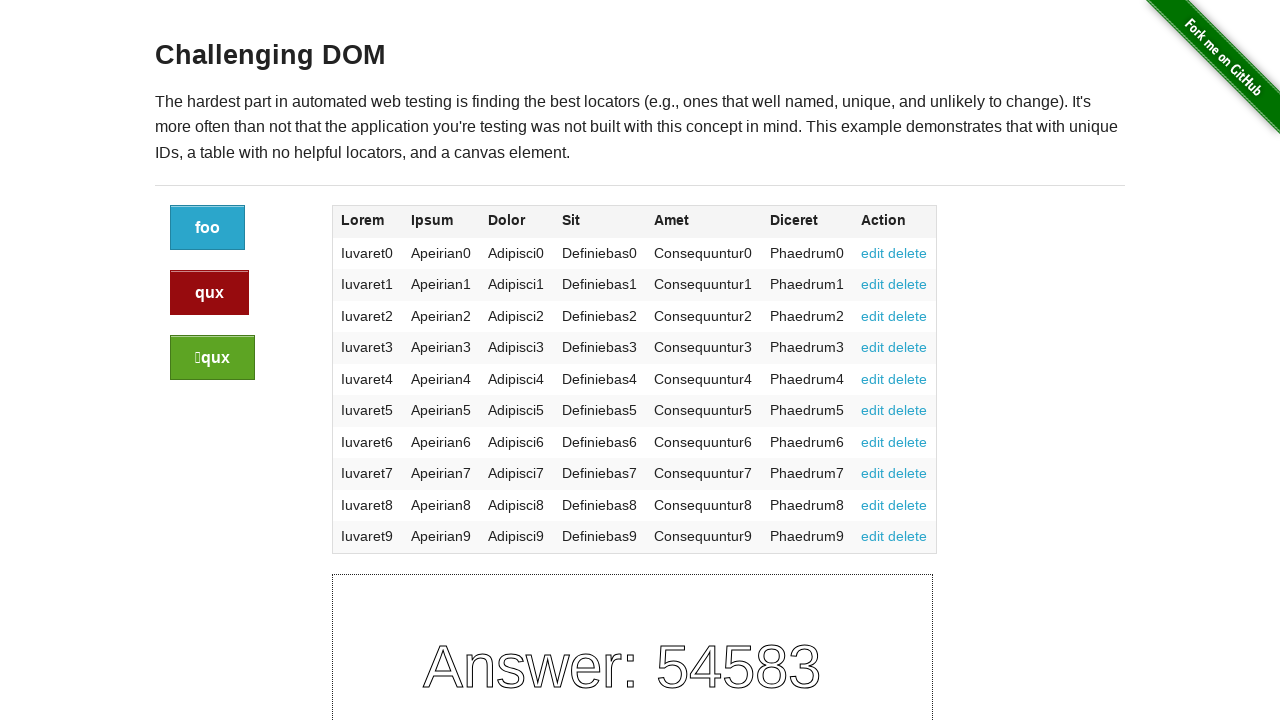

Verified column 6, row 5 contains 'Phaedrum5'
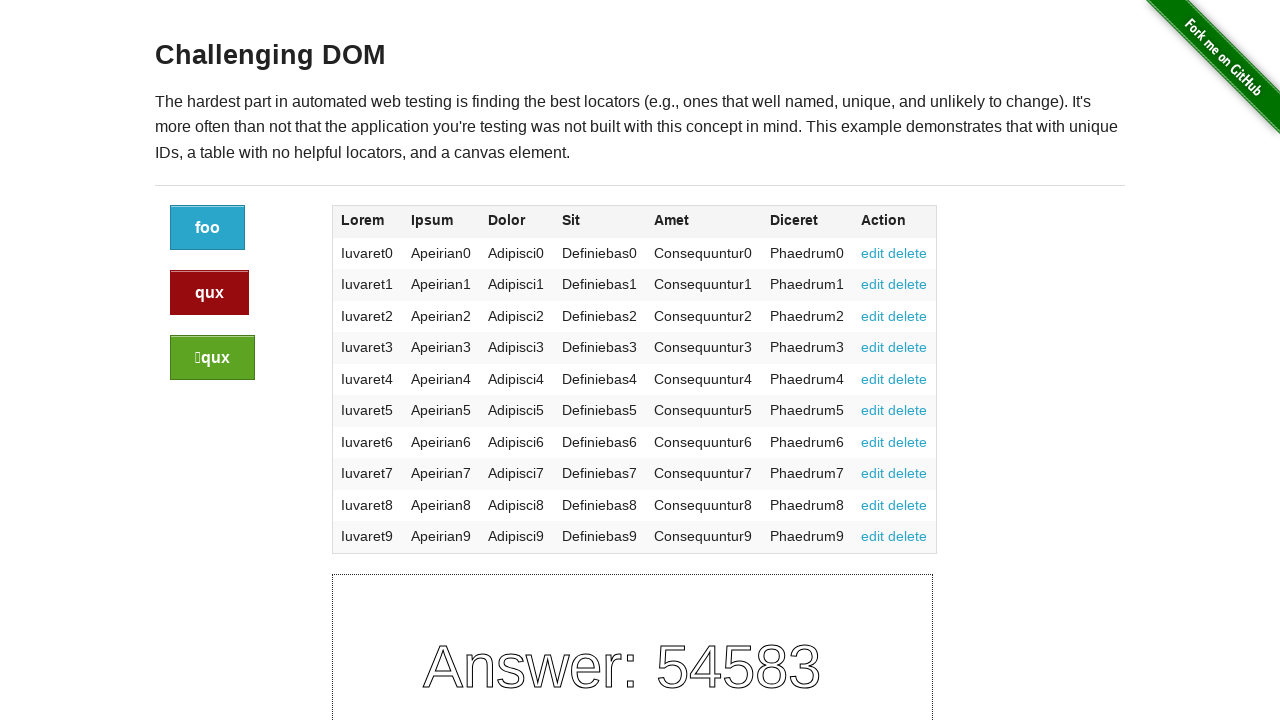

Verified column 6, row 6 contains 'Phaedrum6'
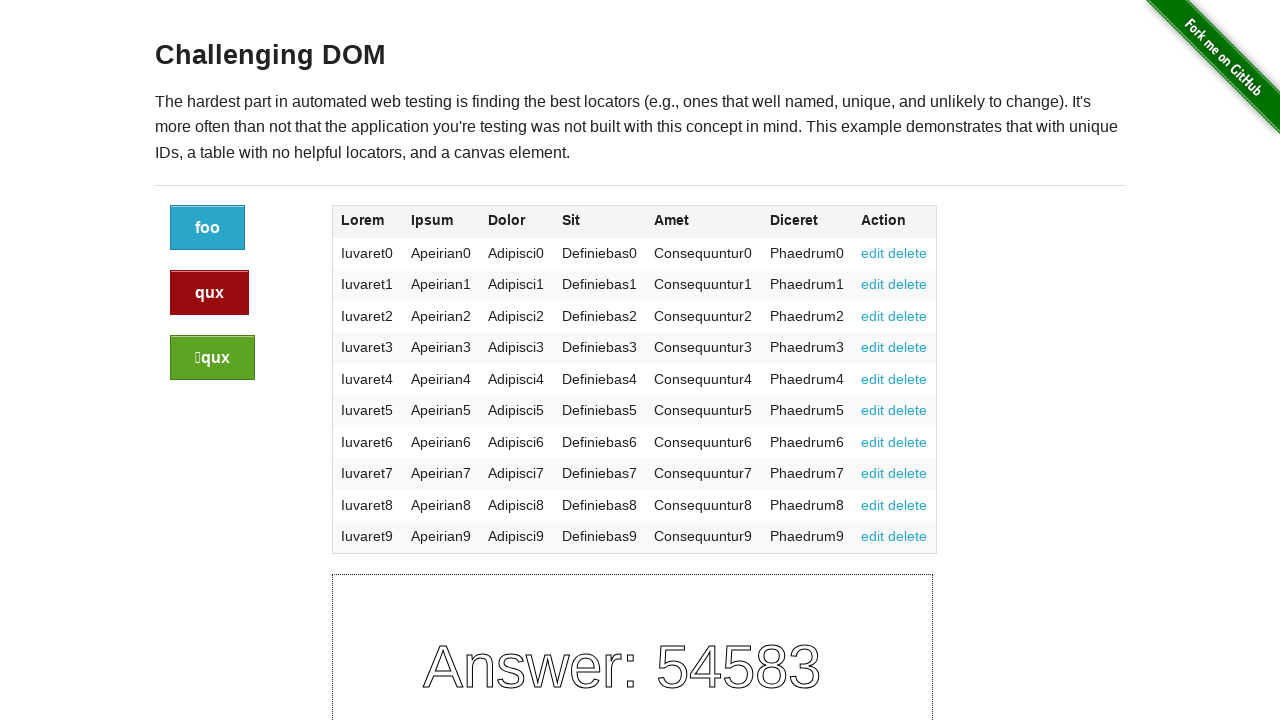

Verified column 6, row 7 contains 'Phaedrum7'
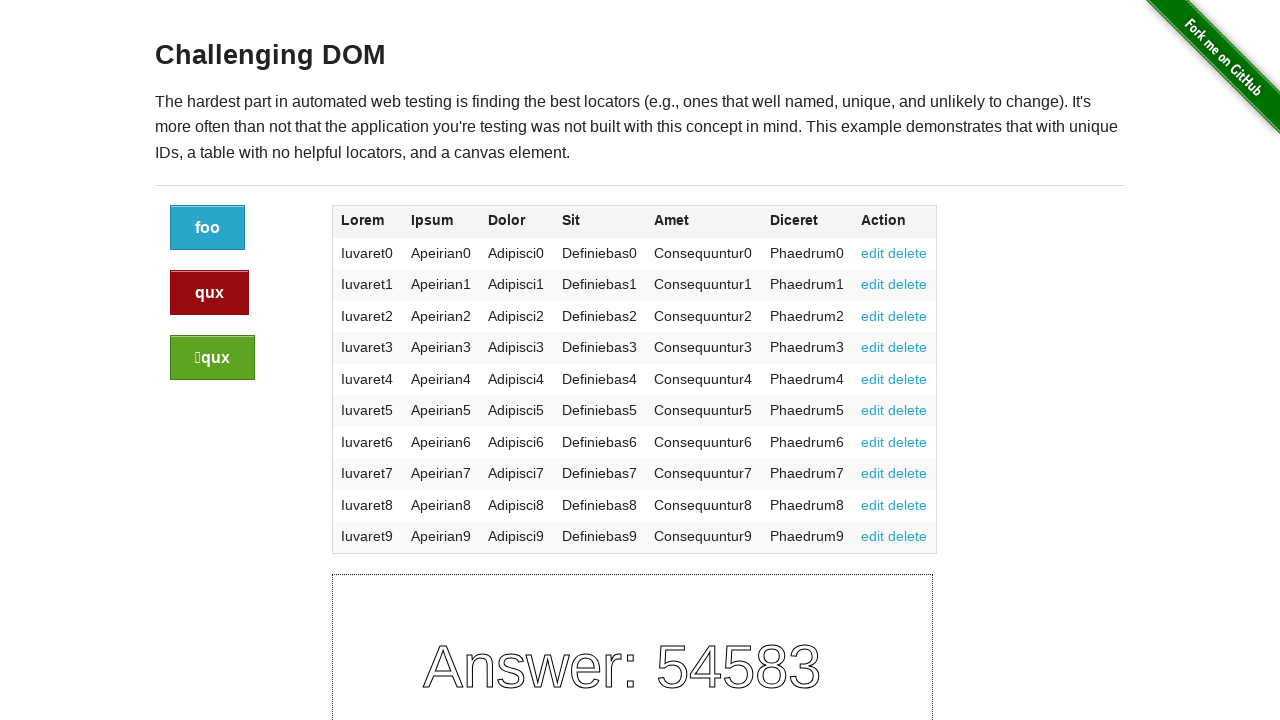

Verified column 6, row 8 contains 'Phaedrum8'
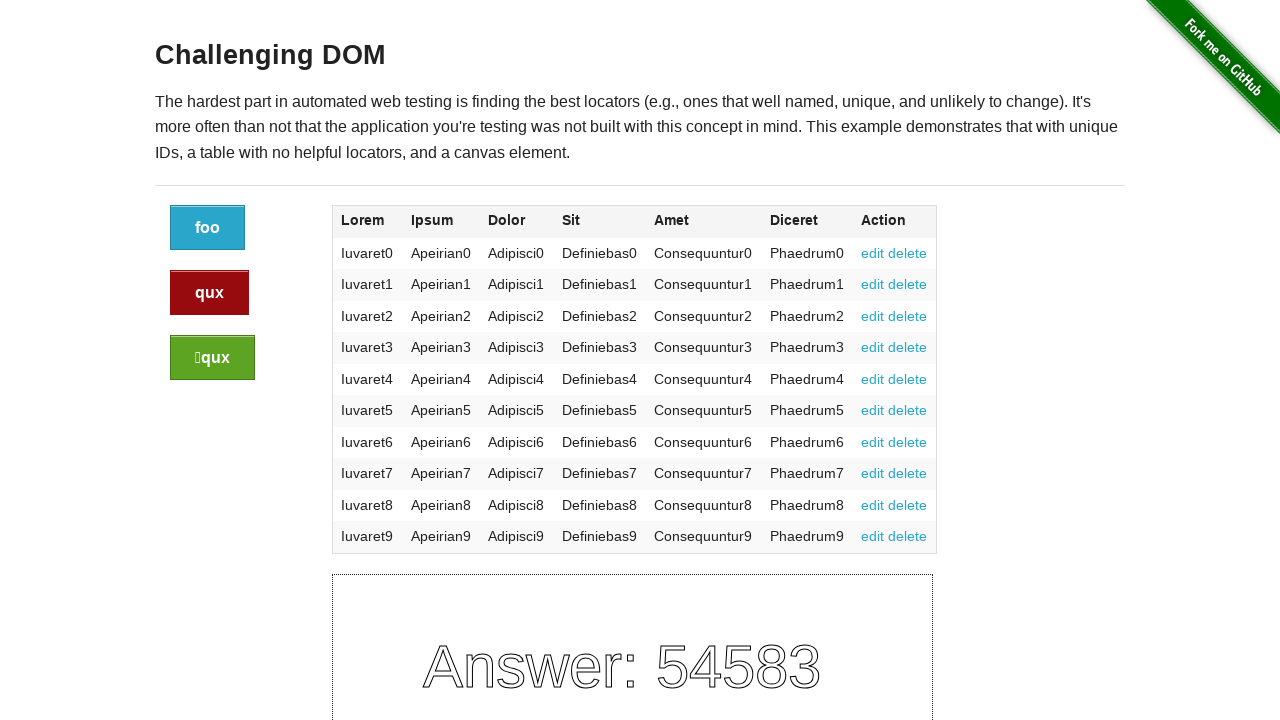

Verified column 6, row 9 contains 'Phaedrum9'
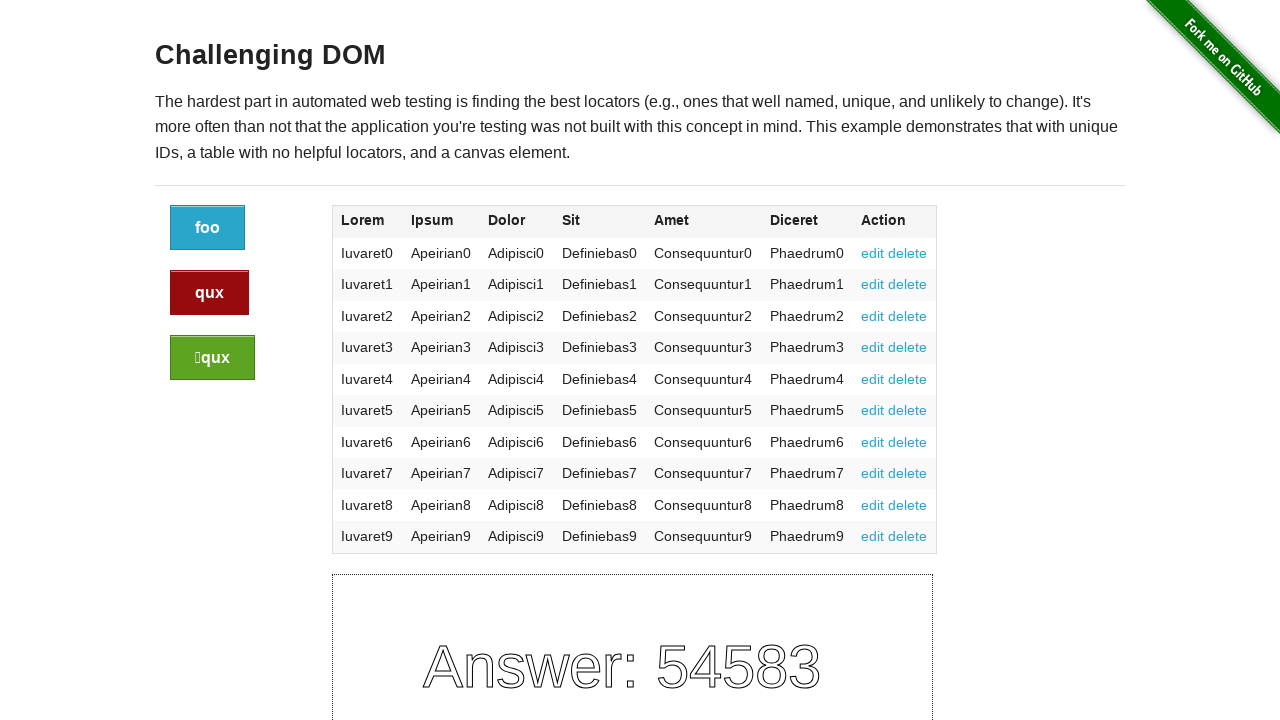

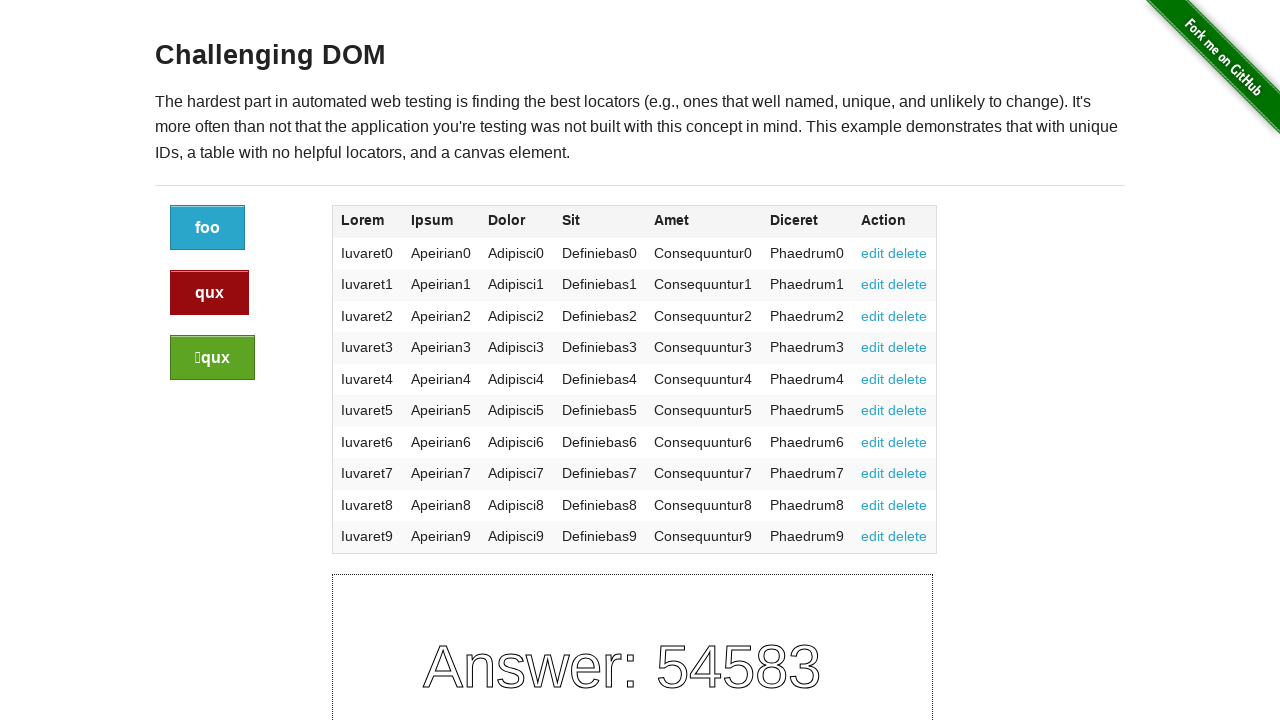